Tests selecting all checkboxes on a form, then refreshing and selecting only a specific checkbox with value 'Heart Attack'

Starting URL: https://automationfc.github.io/multiple-fields/

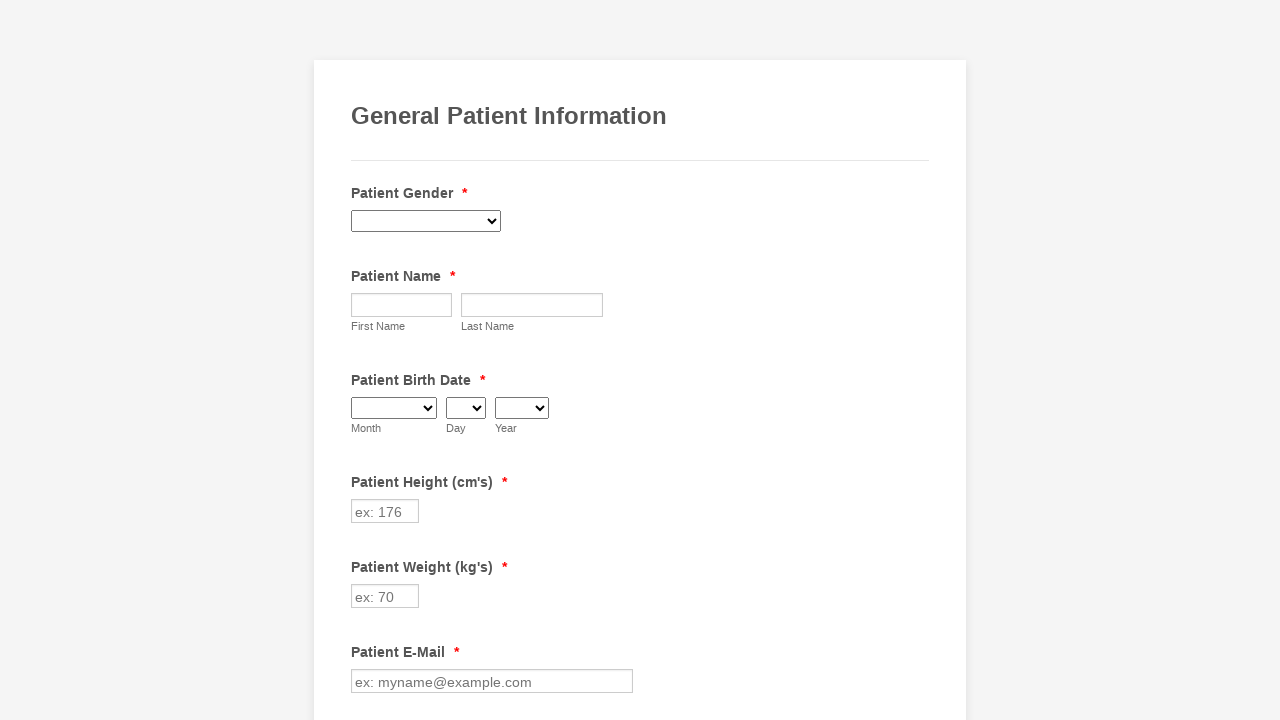

Waited 3 seconds for page to load
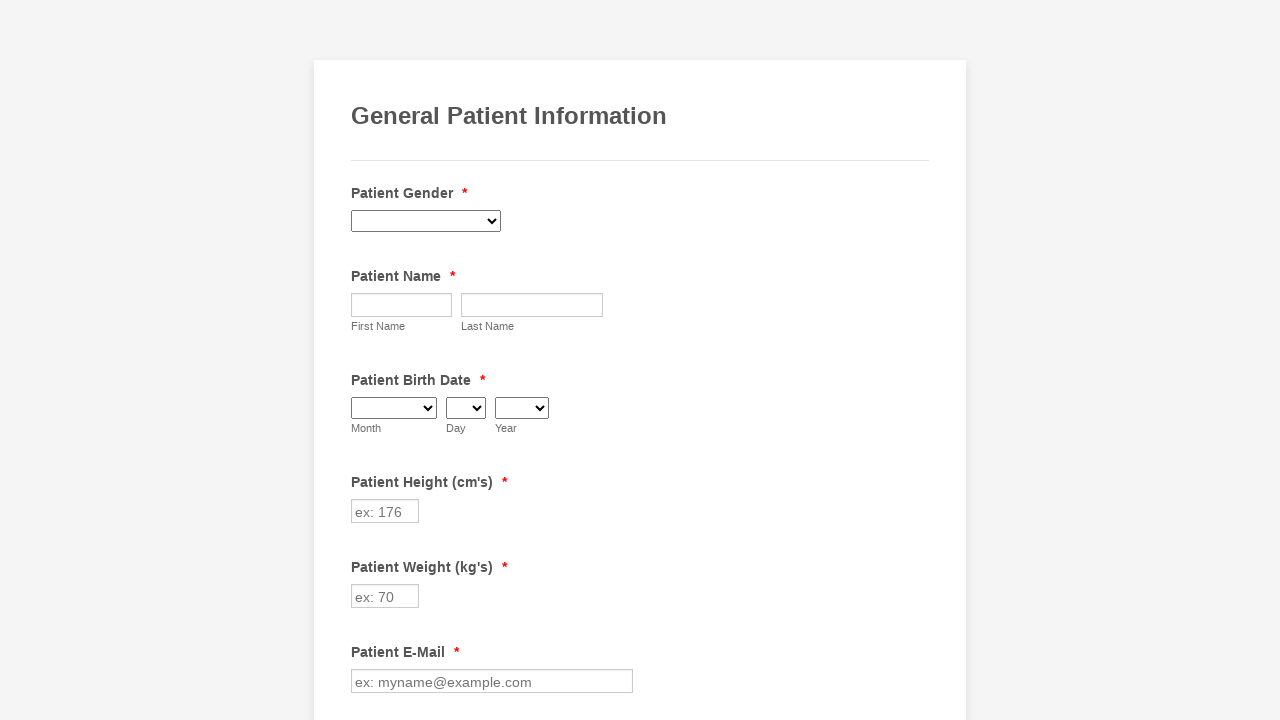

Located all checkboxes on the form
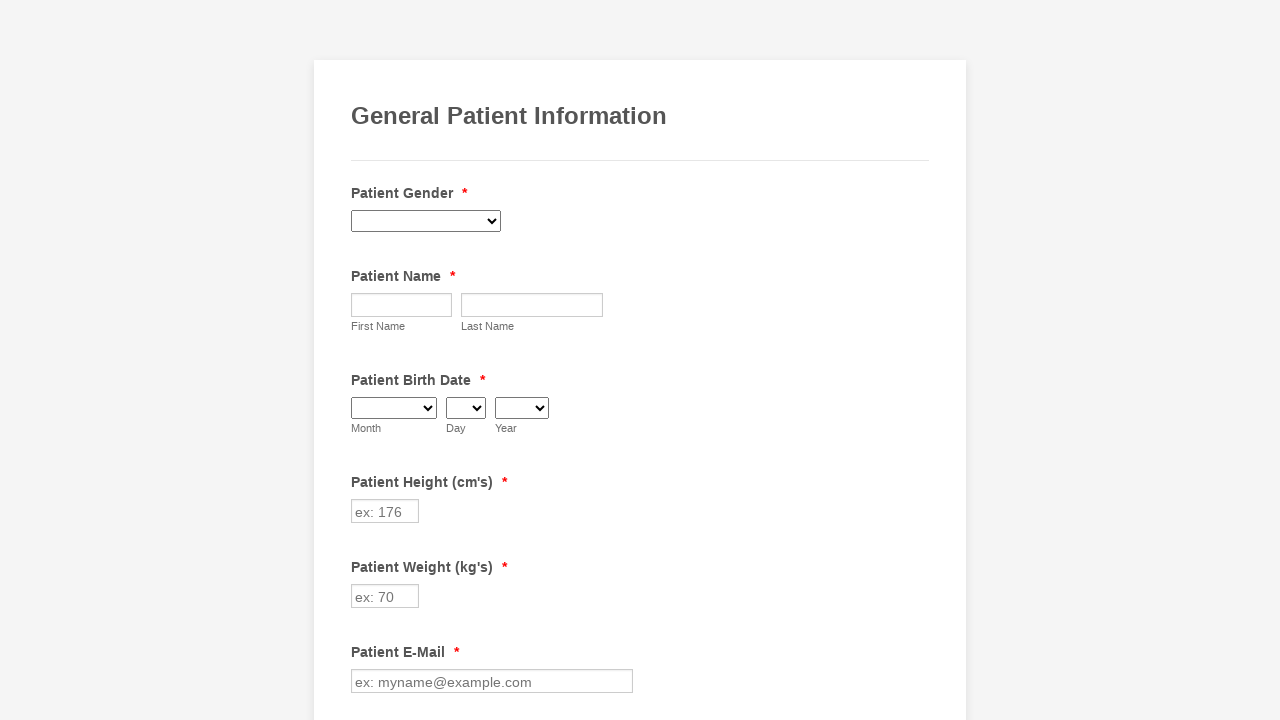

Found 29 checkboxes total
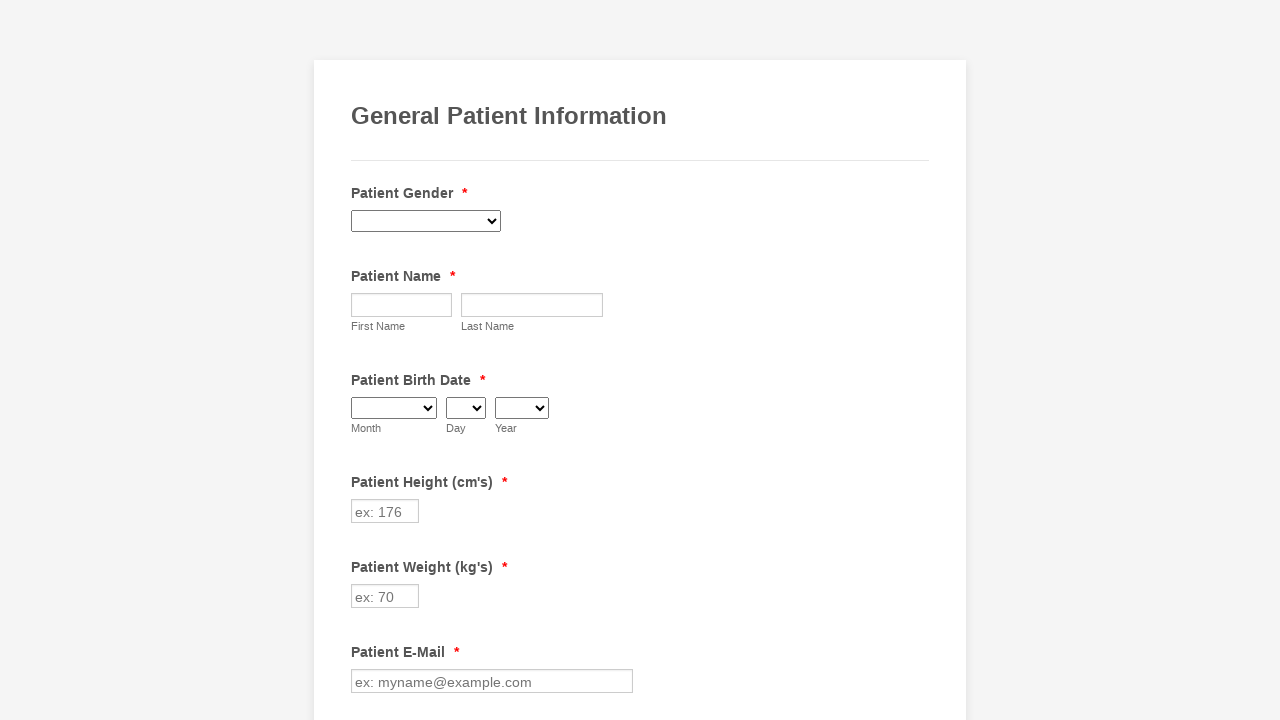

Clicked checkbox 1 to select it at (362, 360) on div.form-single-column input[type='checkbox'] >> nth=0
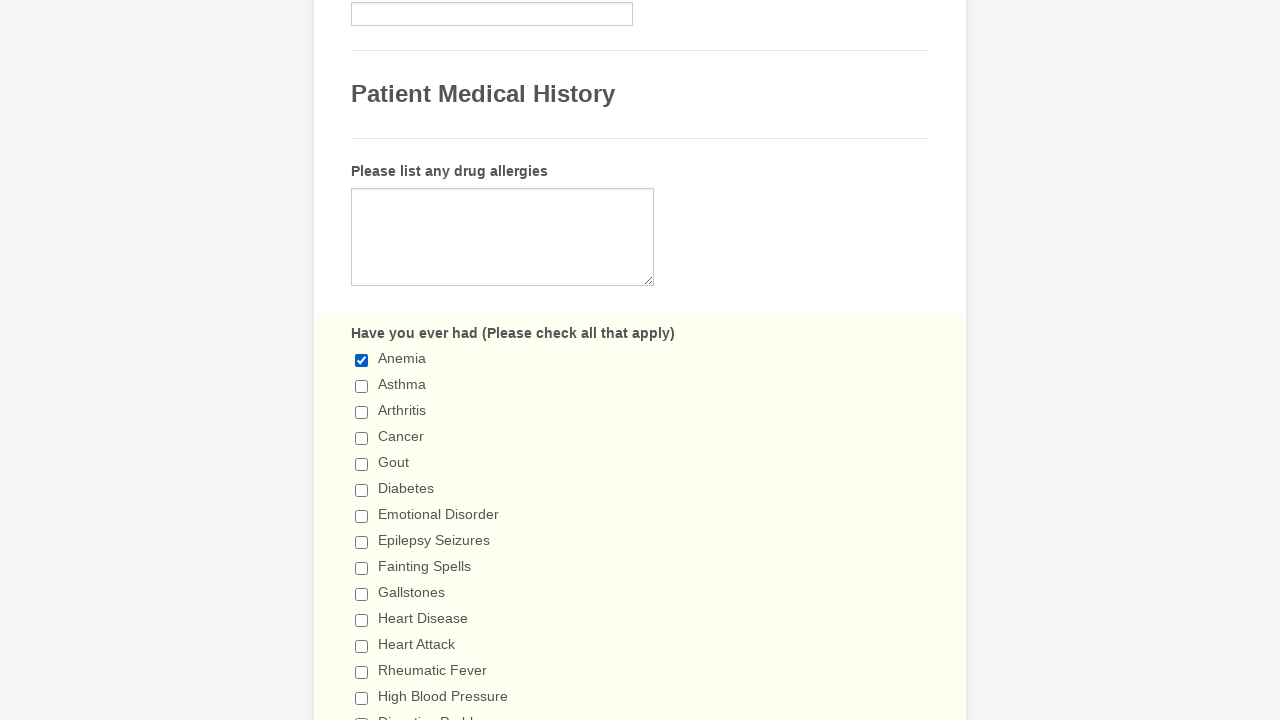

Clicked checkbox 2 to select it at (362, 386) on div.form-single-column input[type='checkbox'] >> nth=1
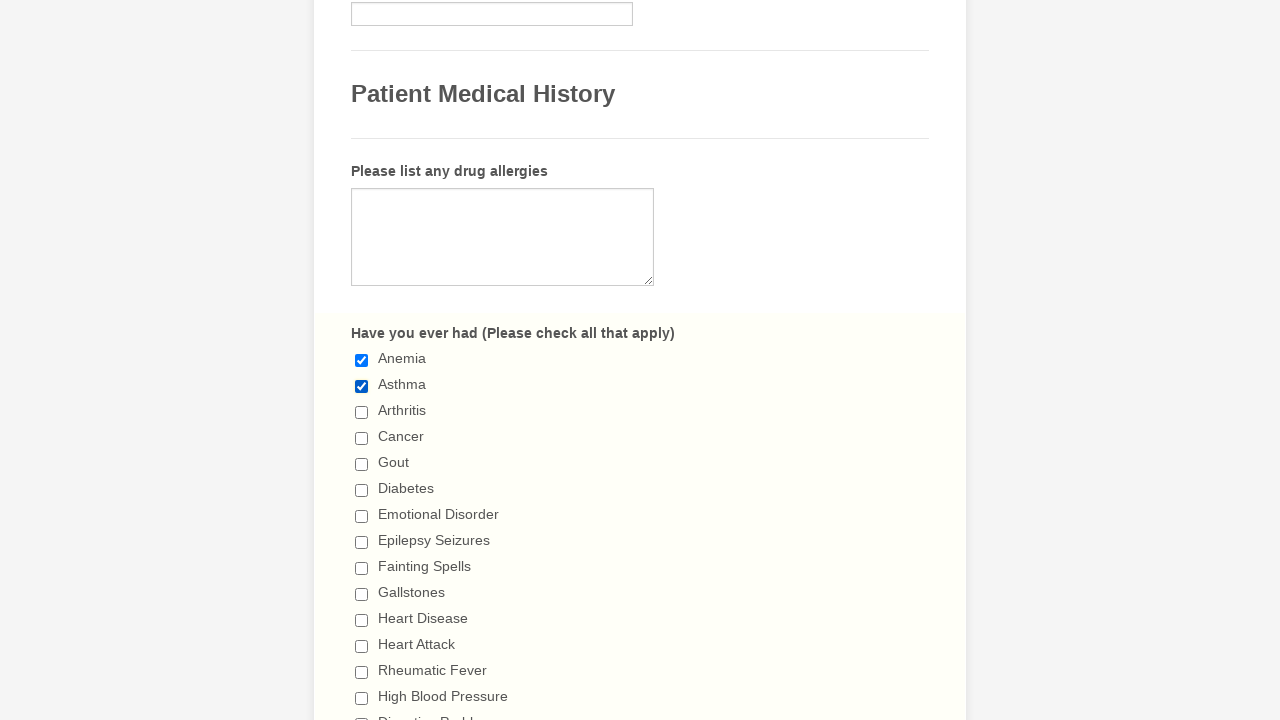

Clicked checkbox 3 to select it at (362, 412) on div.form-single-column input[type='checkbox'] >> nth=2
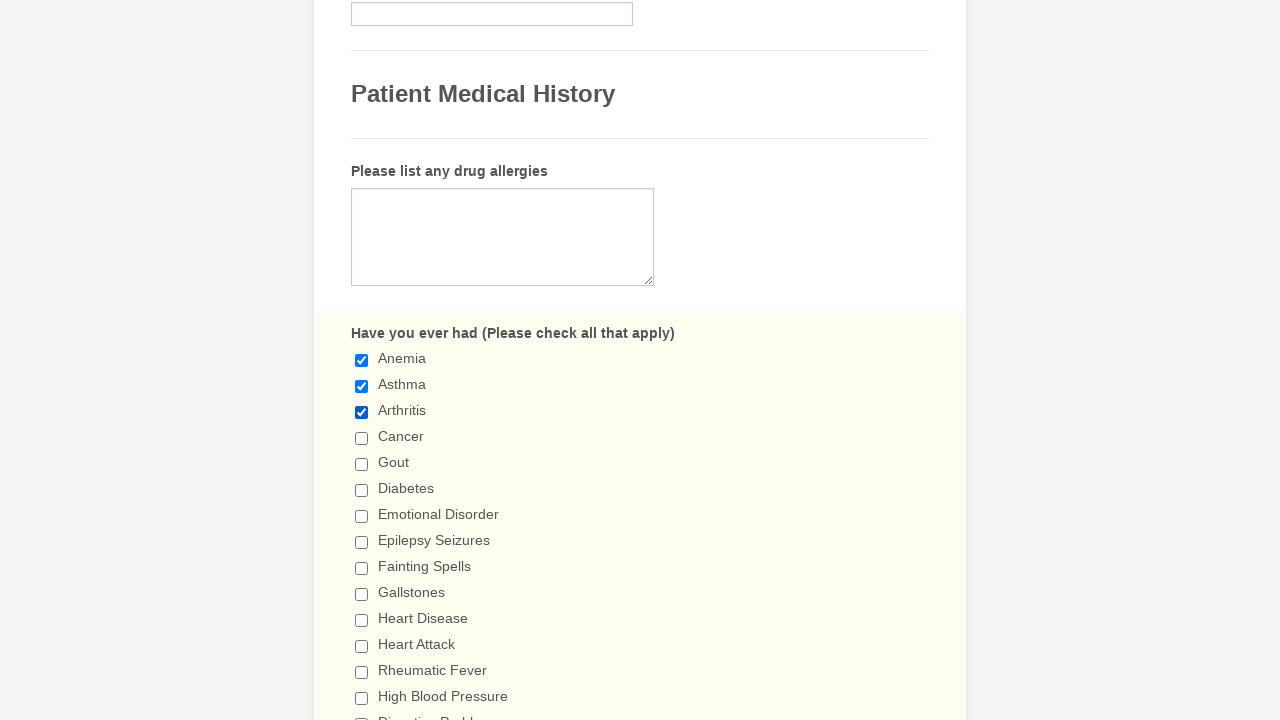

Clicked checkbox 4 to select it at (362, 438) on div.form-single-column input[type='checkbox'] >> nth=3
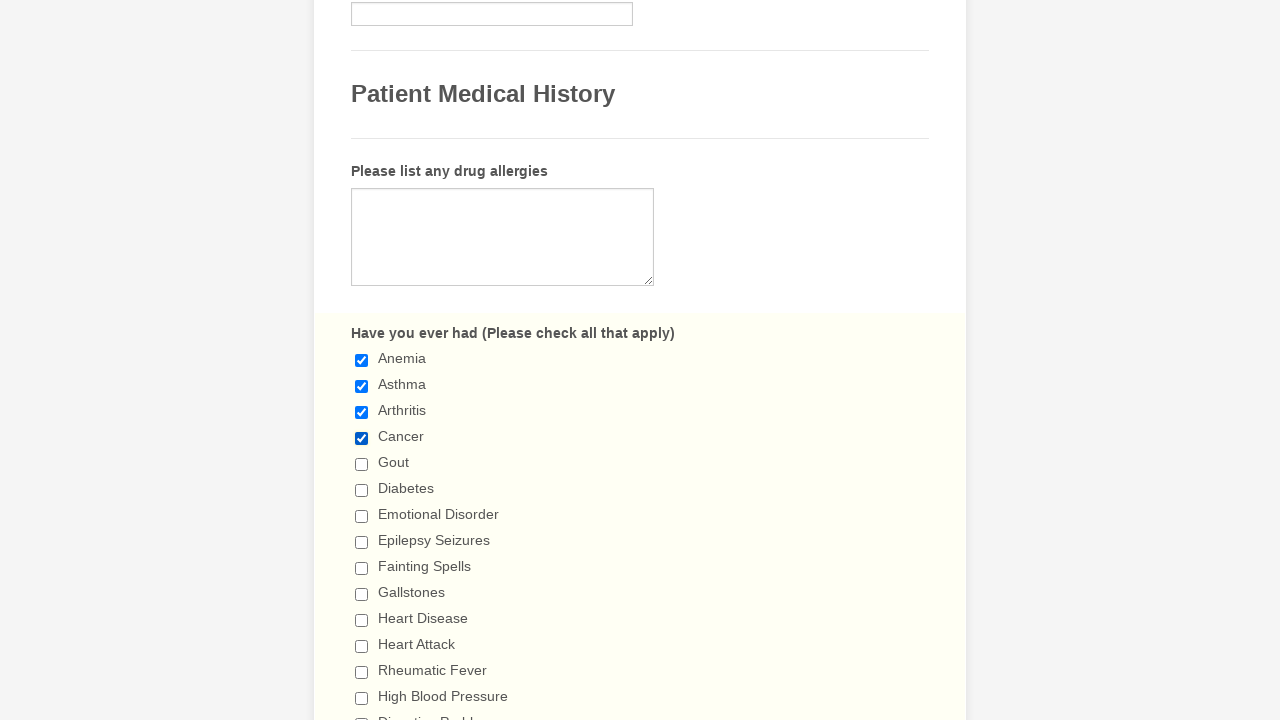

Clicked checkbox 5 to select it at (362, 464) on div.form-single-column input[type='checkbox'] >> nth=4
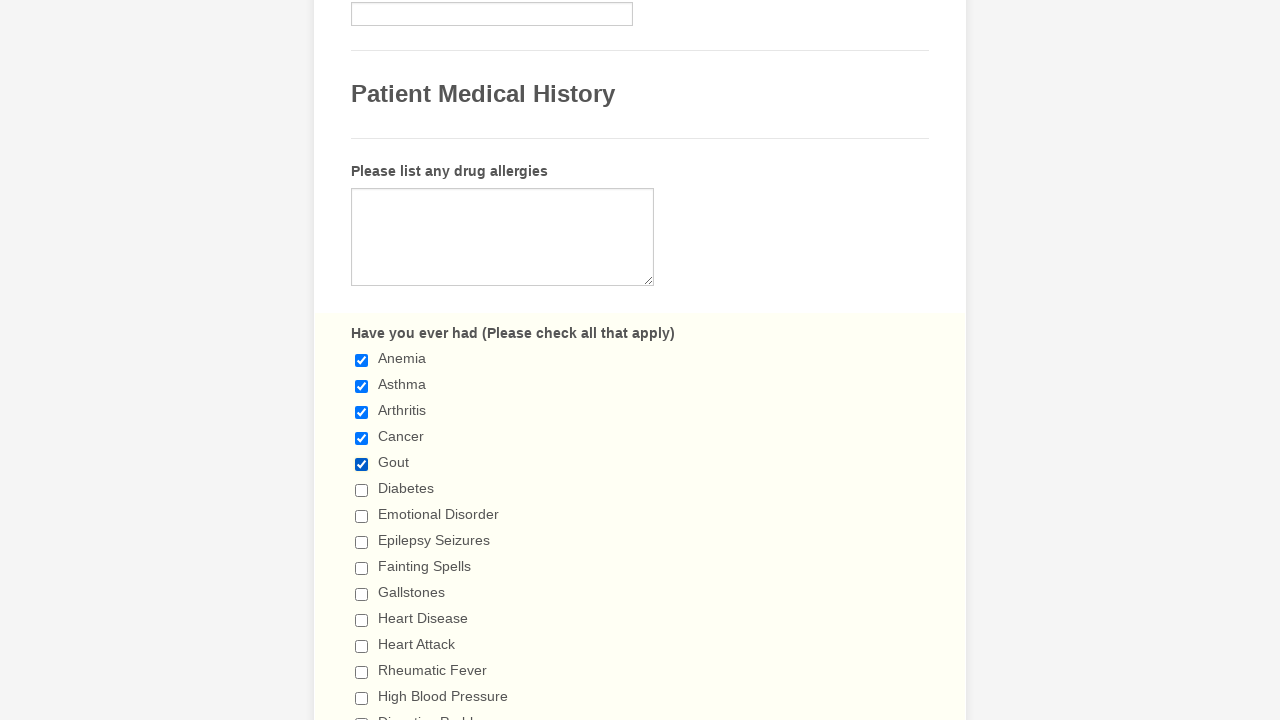

Clicked checkbox 6 to select it at (362, 490) on div.form-single-column input[type='checkbox'] >> nth=5
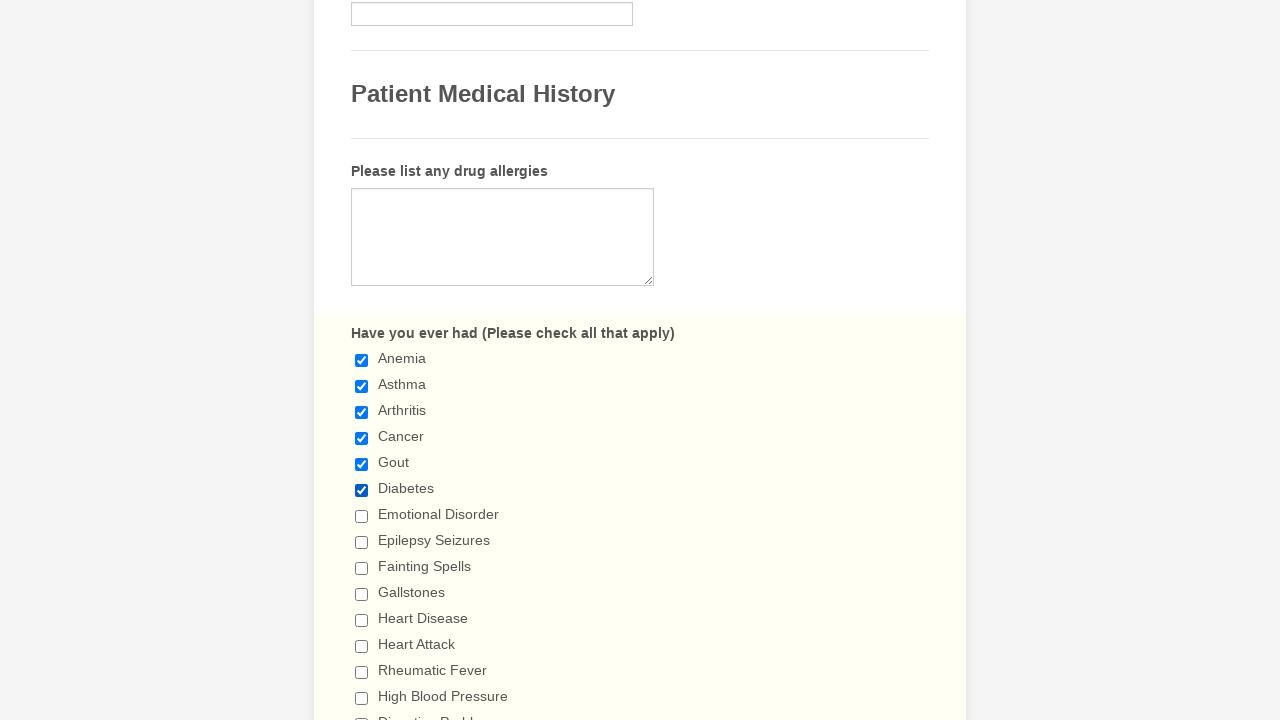

Clicked checkbox 7 to select it at (362, 516) on div.form-single-column input[type='checkbox'] >> nth=6
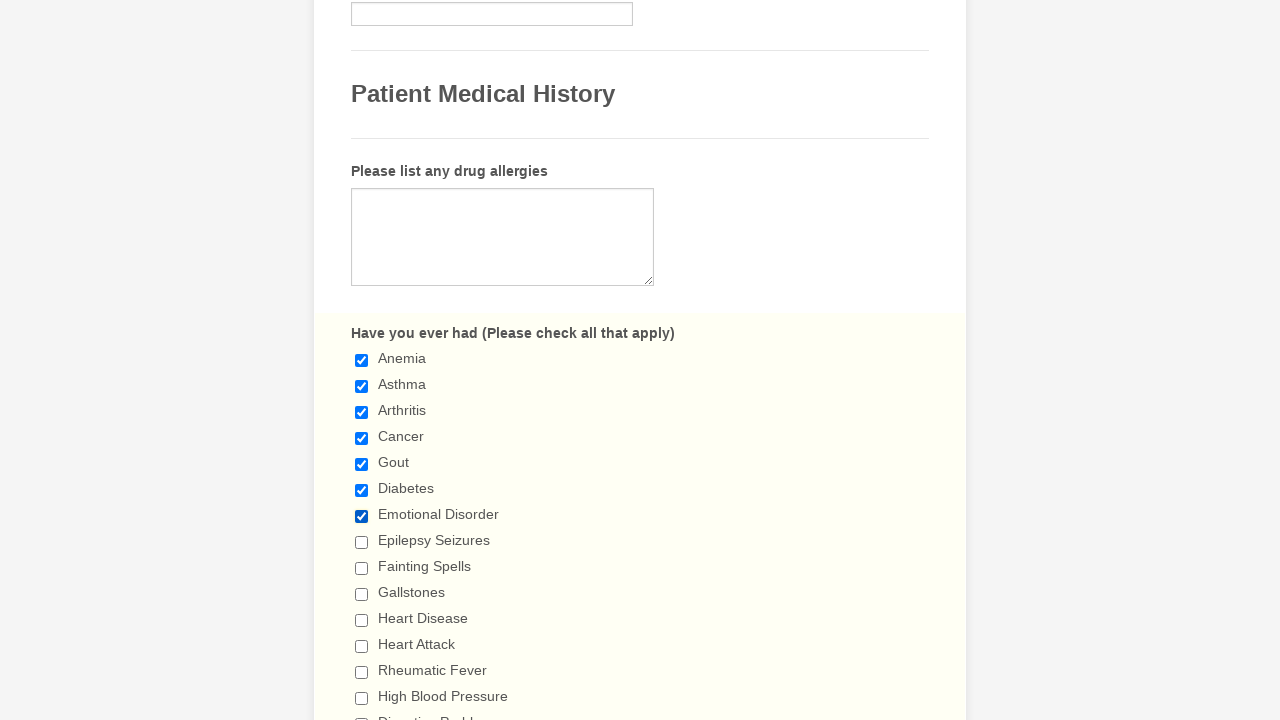

Clicked checkbox 8 to select it at (362, 542) on div.form-single-column input[type='checkbox'] >> nth=7
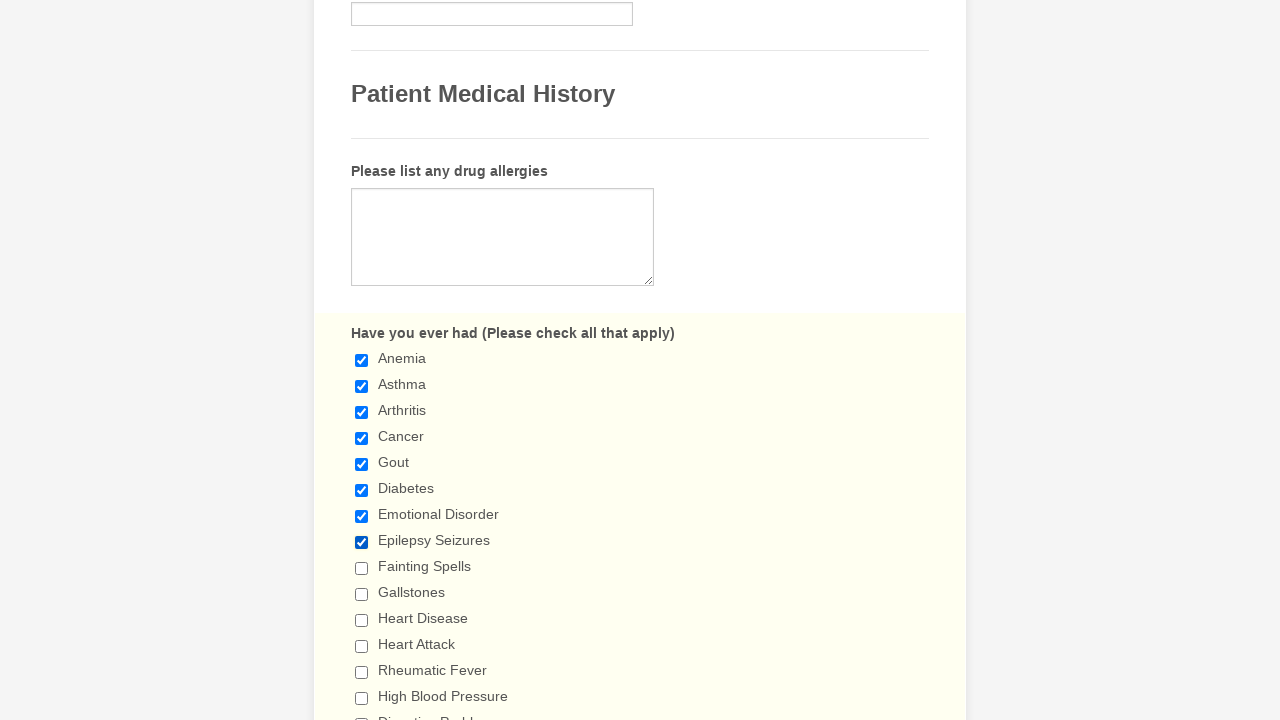

Clicked checkbox 9 to select it at (362, 568) on div.form-single-column input[type='checkbox'] >> nth=8
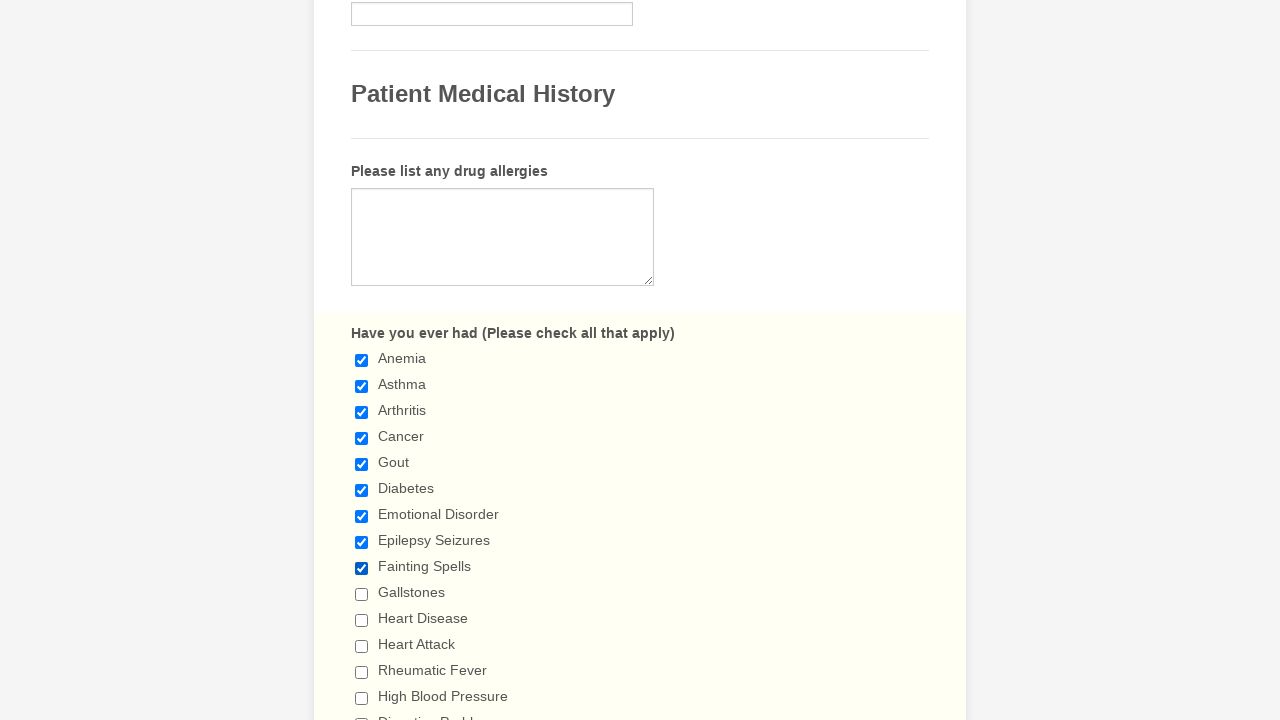

Clicked checkbox 10 to select it at (362, 594) on div.form-single-column input[type='checkbox'] >> nth=9
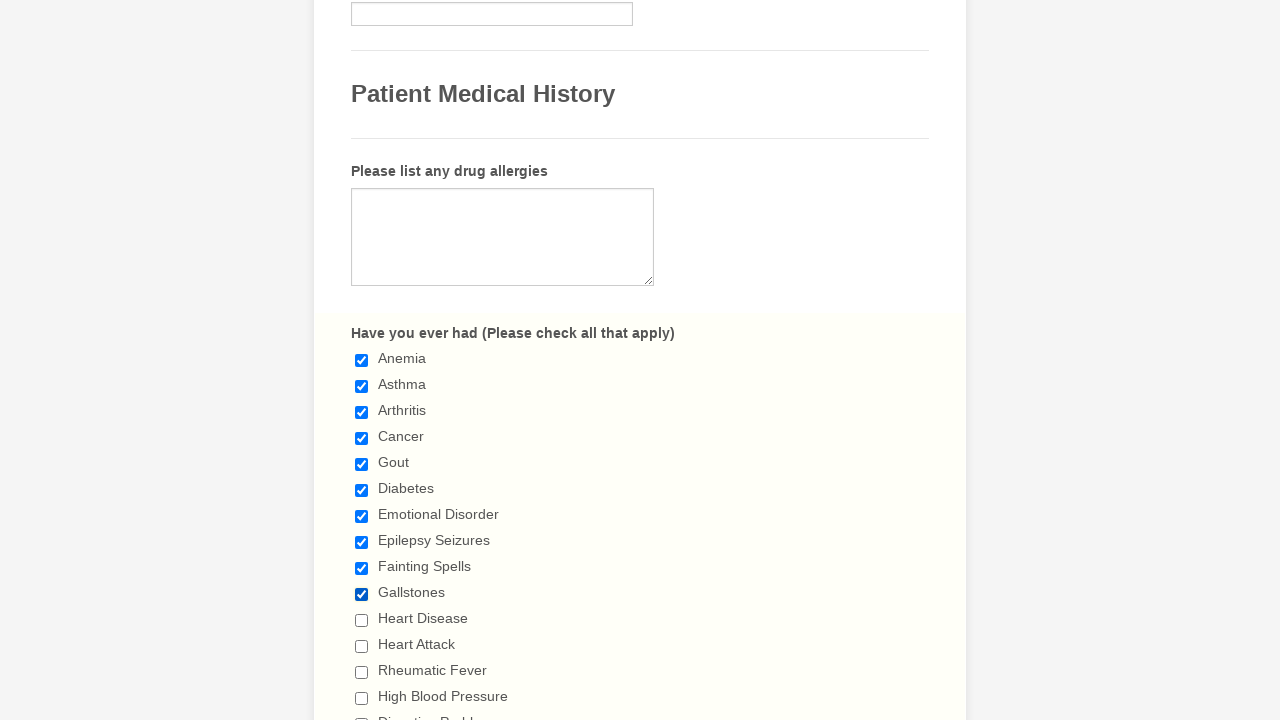

Clicked checkbox 11 to select it at (362, 620) on div.form-single-column input[type='checkbox'] >> nth=10
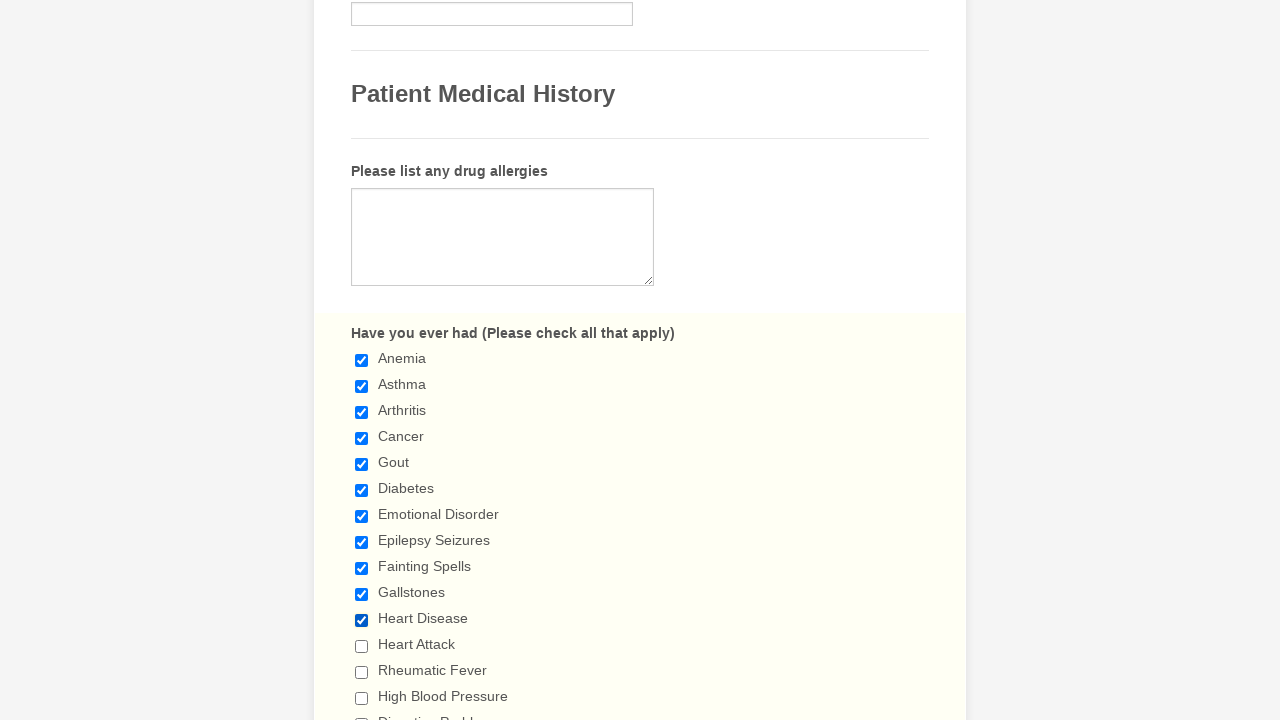

Clicked checkbox 12 to select it at (362, 646) on div.form-single-column input[type='checkbox'] >> nth=11
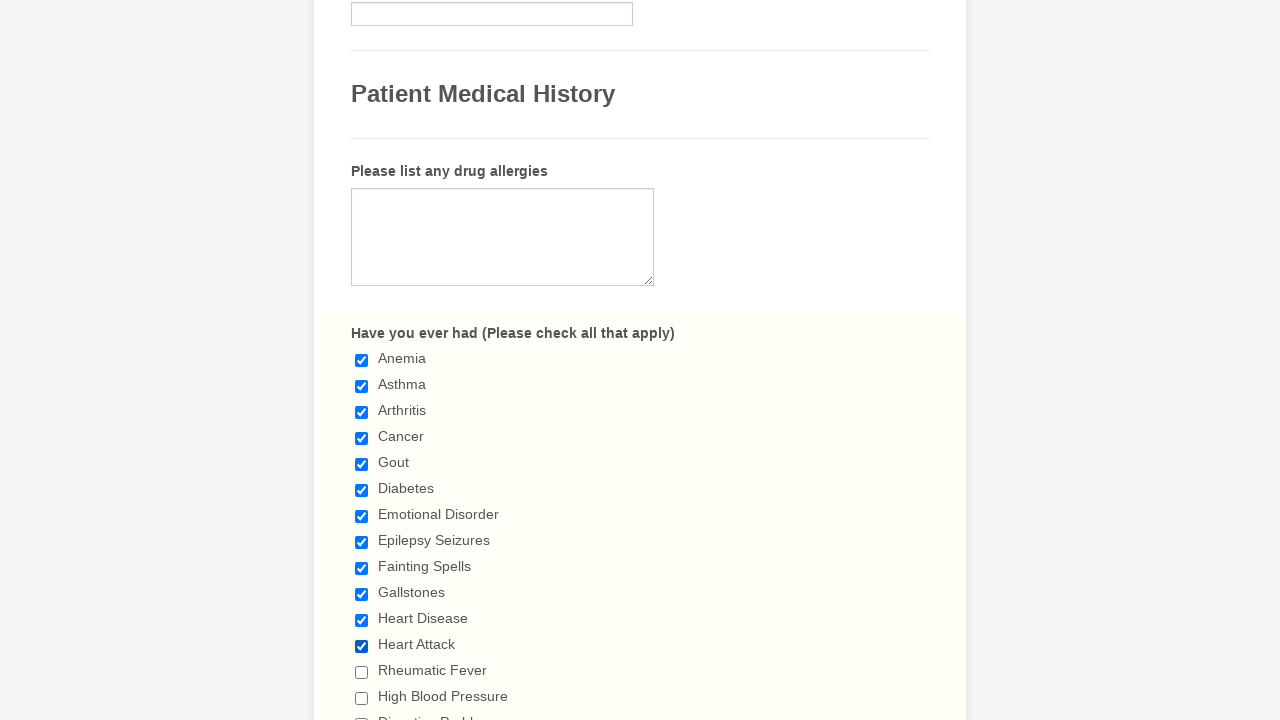

Clicked checkbox 13 to select it at (362, 672) on div.form-single-column input[type='checkbox'] >> nth=12
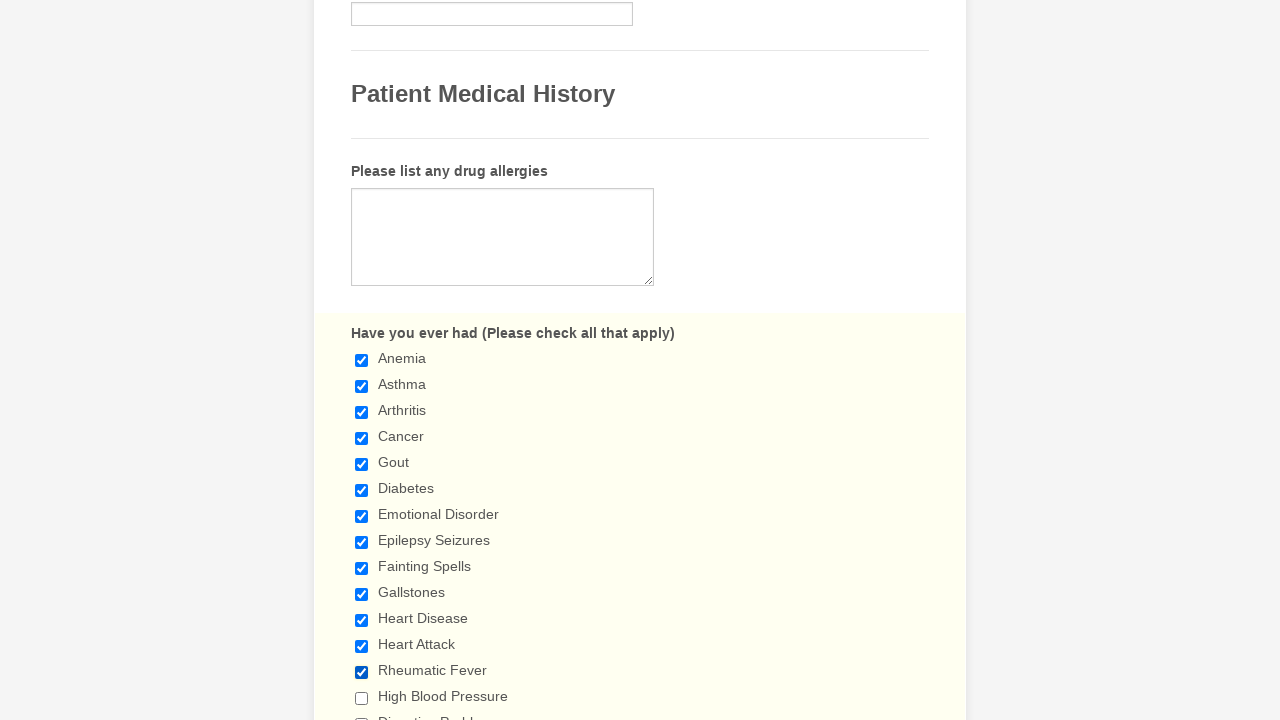

Clicked checkbox 14 to select it at (362, 698) on div.form-single-column input[type='checkbox'] >> nth=13
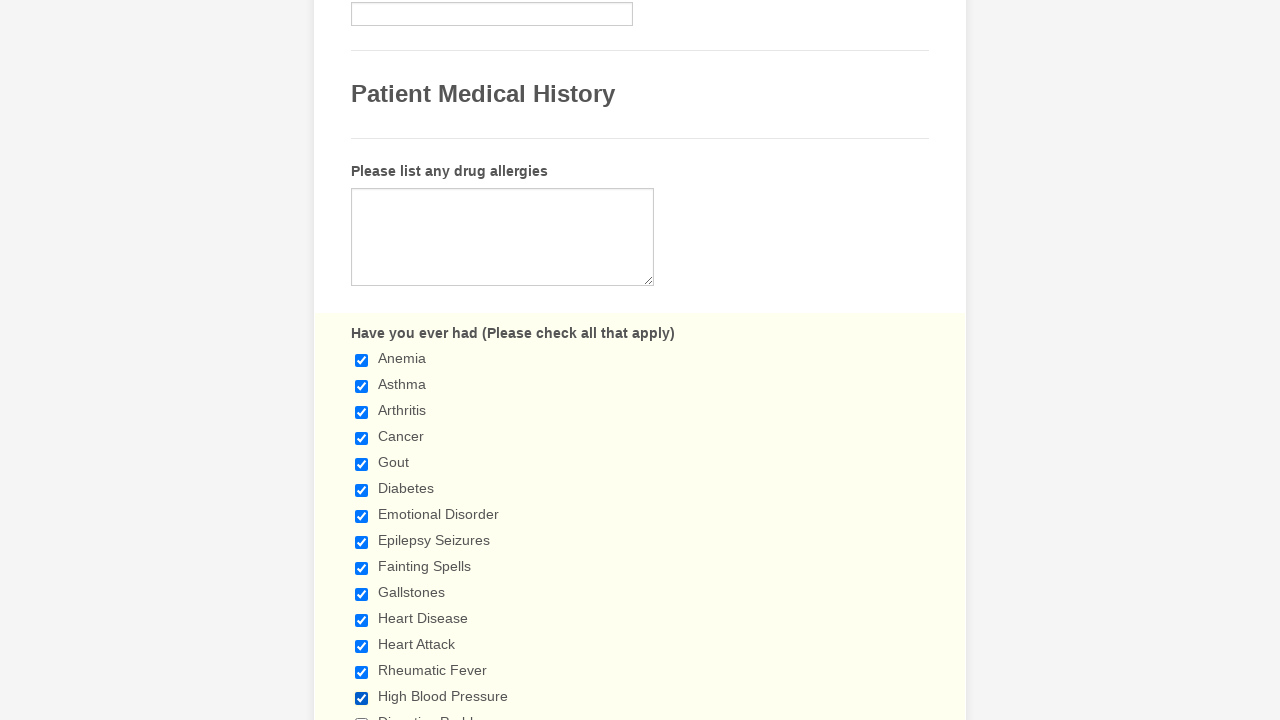

Clicked checkbox 15 to select it at (362, 714) on div.form-single-column input[type='checkbox'] >> nth=14
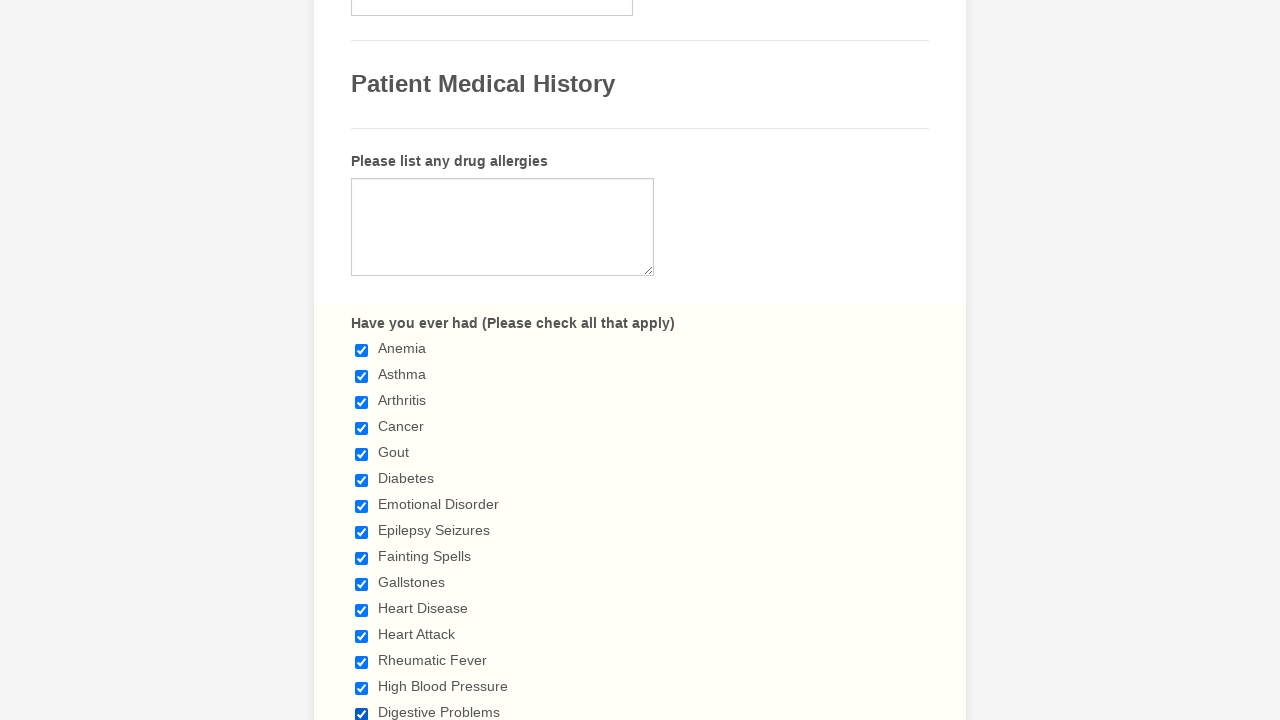

Clicked checkbox 16 to select it at (362, 360) on div.form-single-column input[type='checkbox'] >> nth=15
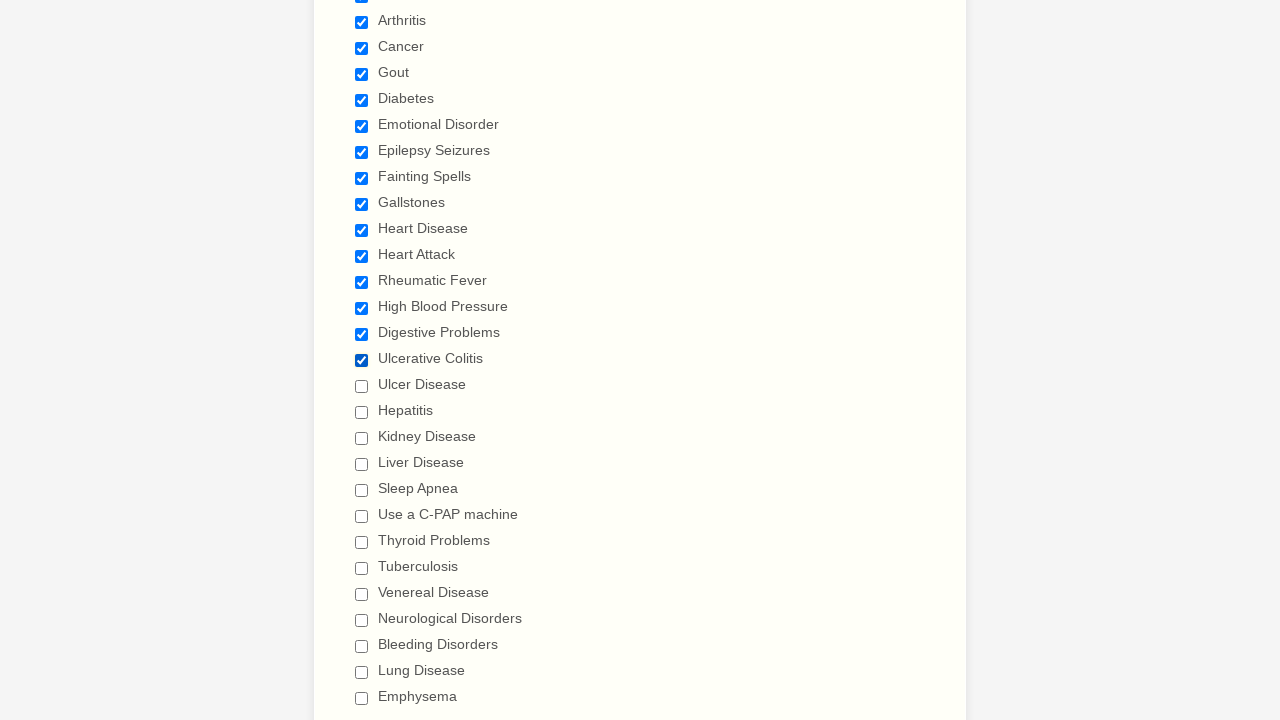

Clicked checkbox 17 to select it at (362, 386) on div.form-single-column input[type='checkbox'] >> nth=16
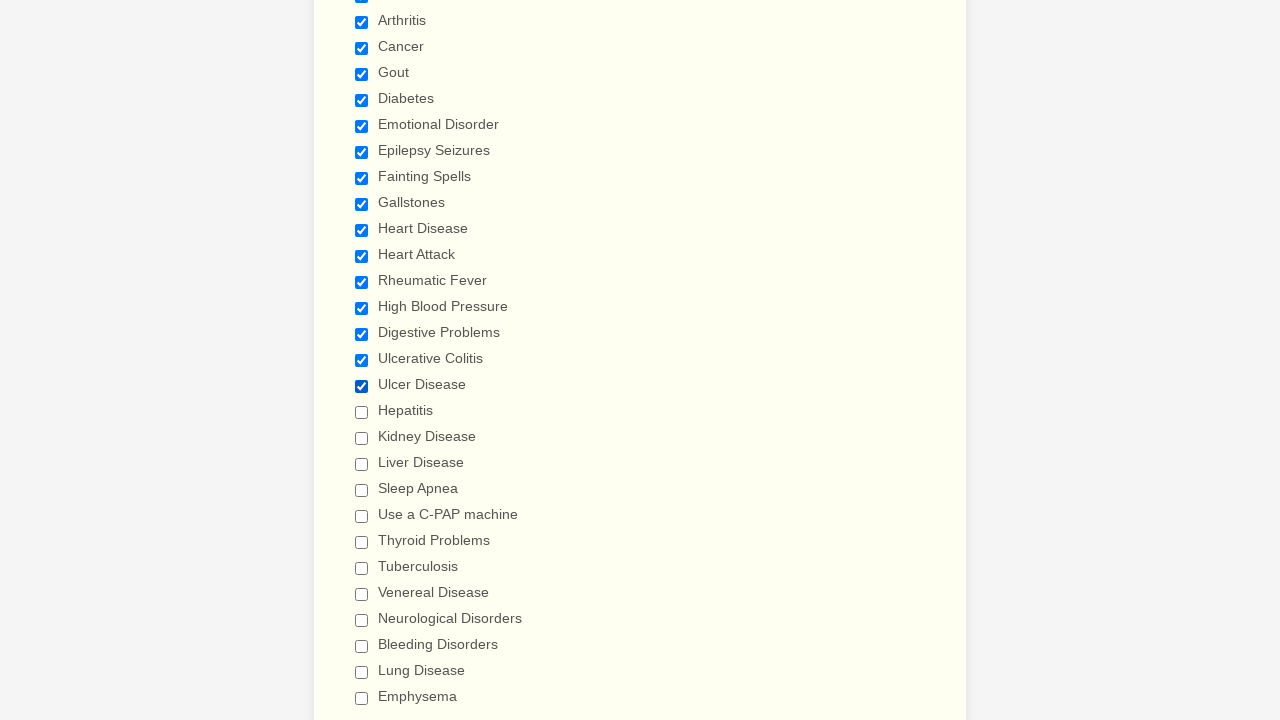

Clicked checkbox 18 to select it at (362, 412) on div.form-single-column input[type='checkbox'] >> nth=17
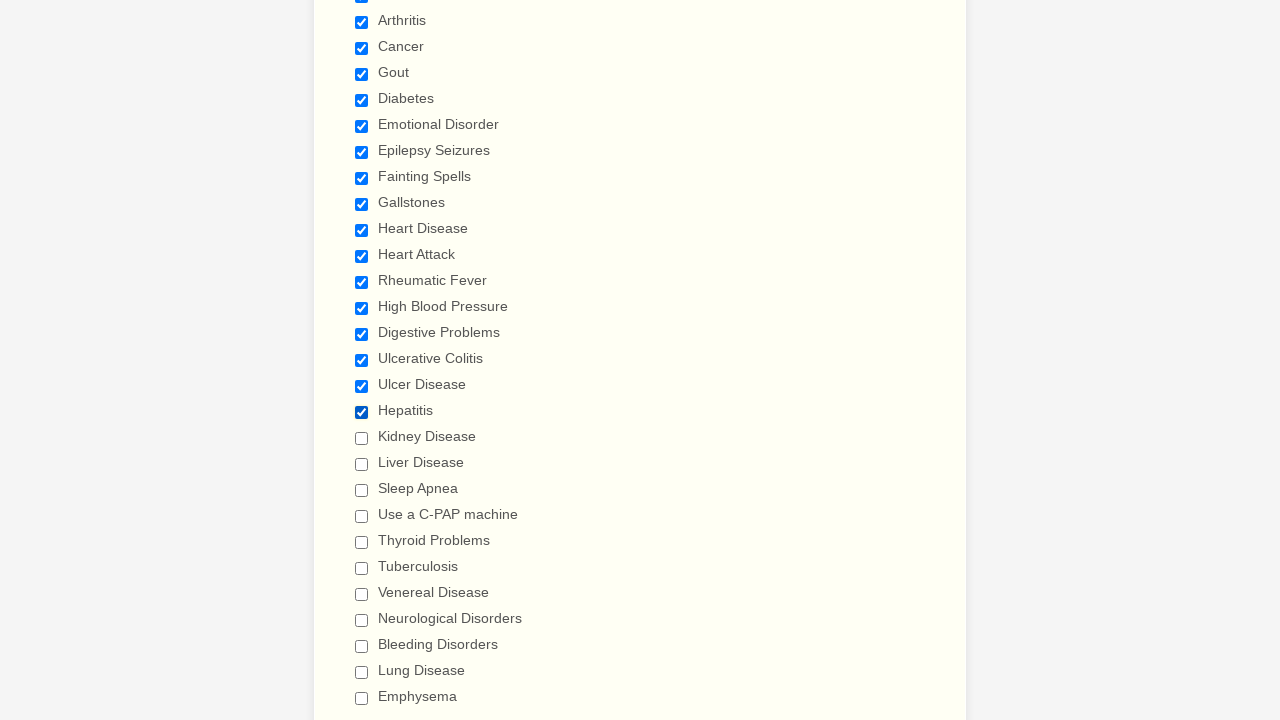

Clicked checkbox 19 to select it at (362, 438) on div.form-single-column input[type='checkbox'] >> nth=18
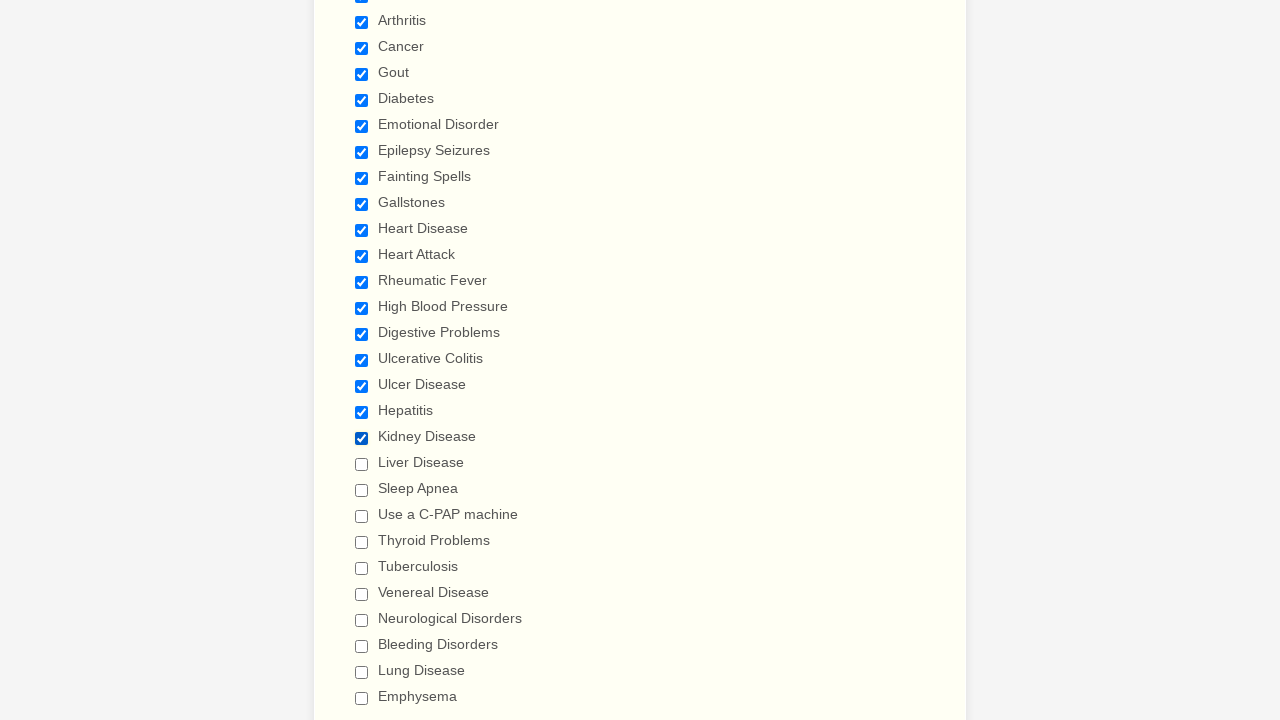

Clicked checkbox 20 to select it at (362, 464) on div.form-single-column input[type='checkbox'] >> nth=19
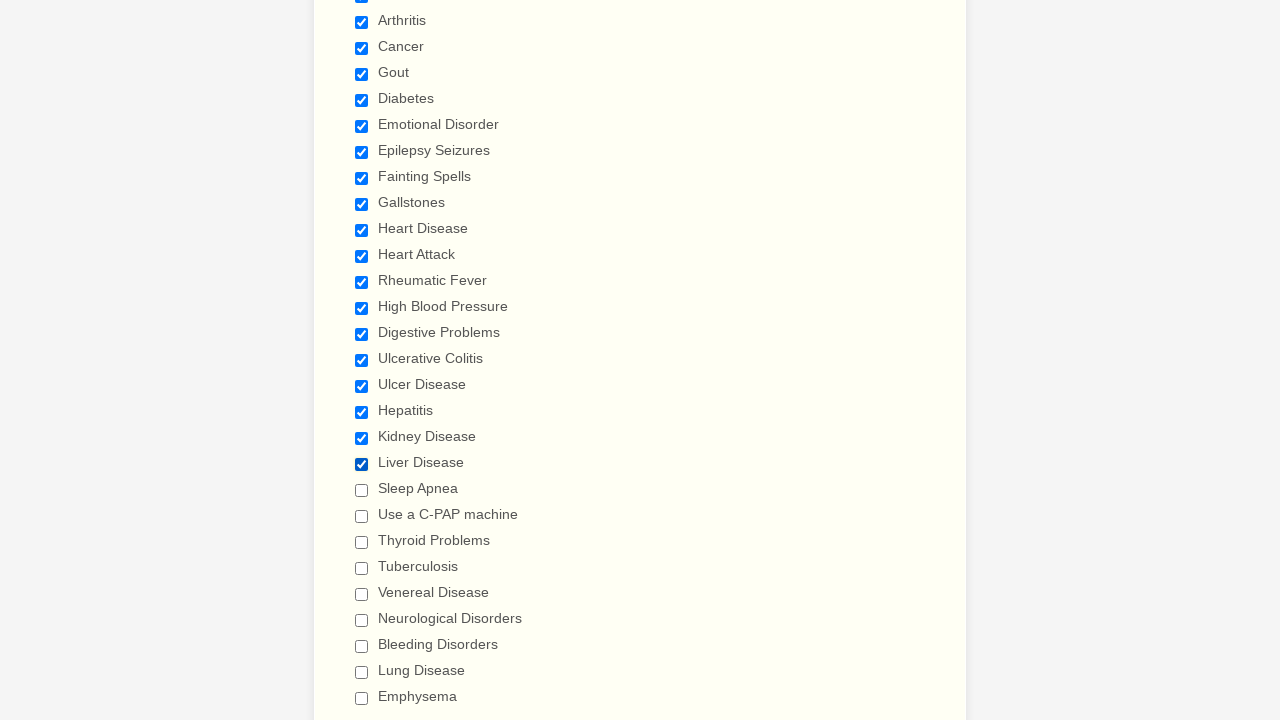

Clicked checkbox 21 to select it at (362, 490) on div.form-single-column input[type='checkbox'] >> nth=20
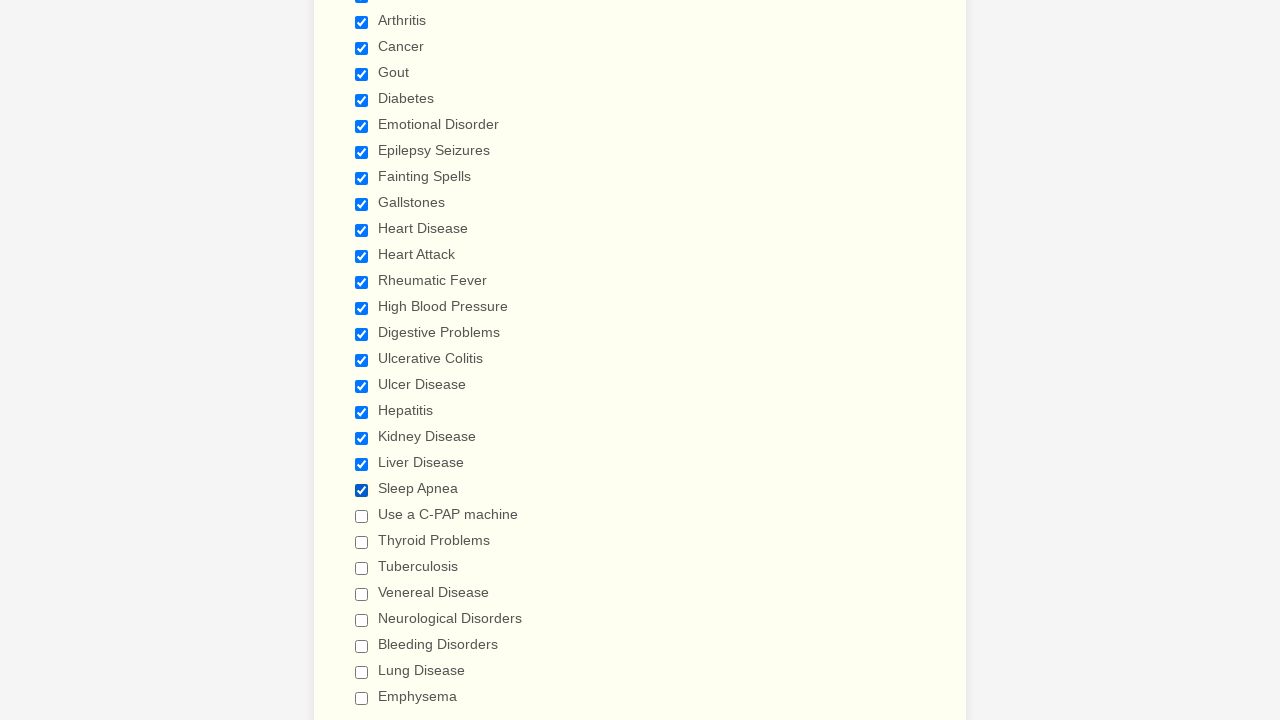

Clicked checkbox 22 to select it at (362, 516) on div.form-single-column input[type='checkbox'] >> nth=21
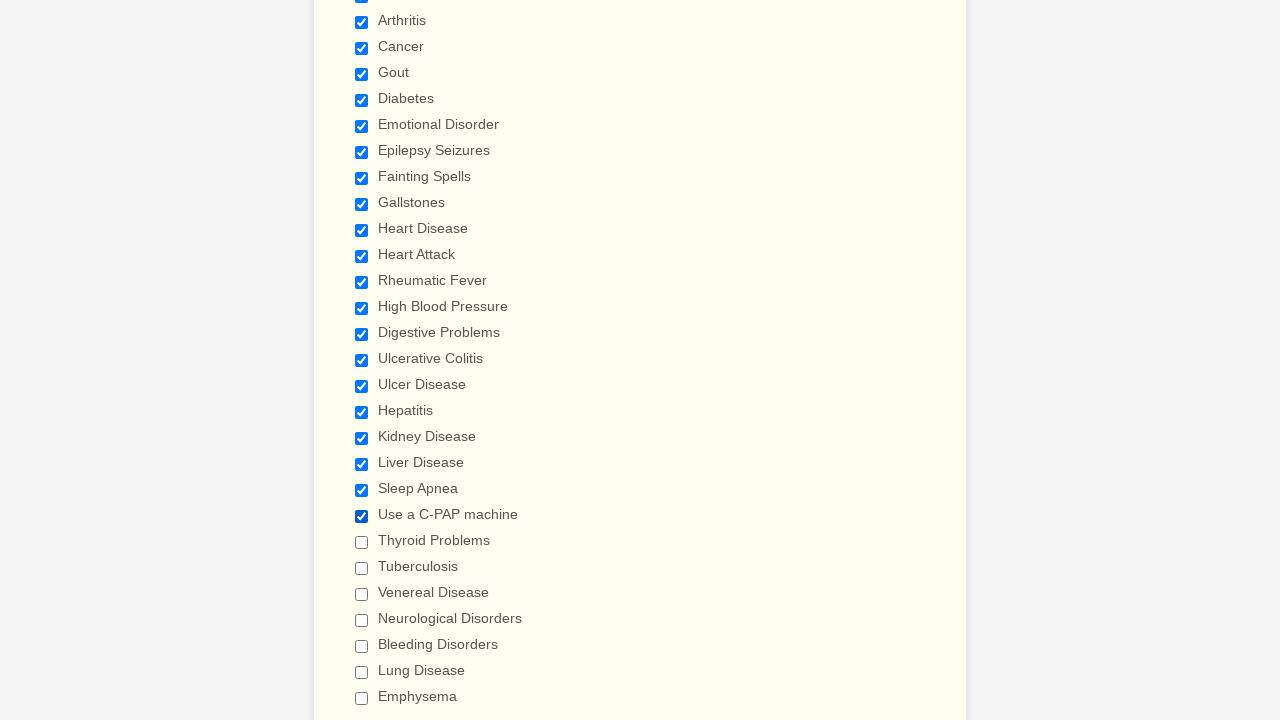

Clicked checkbox 23 to select it at (362, 542) on div.form-single-column input[type='checkbox'] >> nth=22
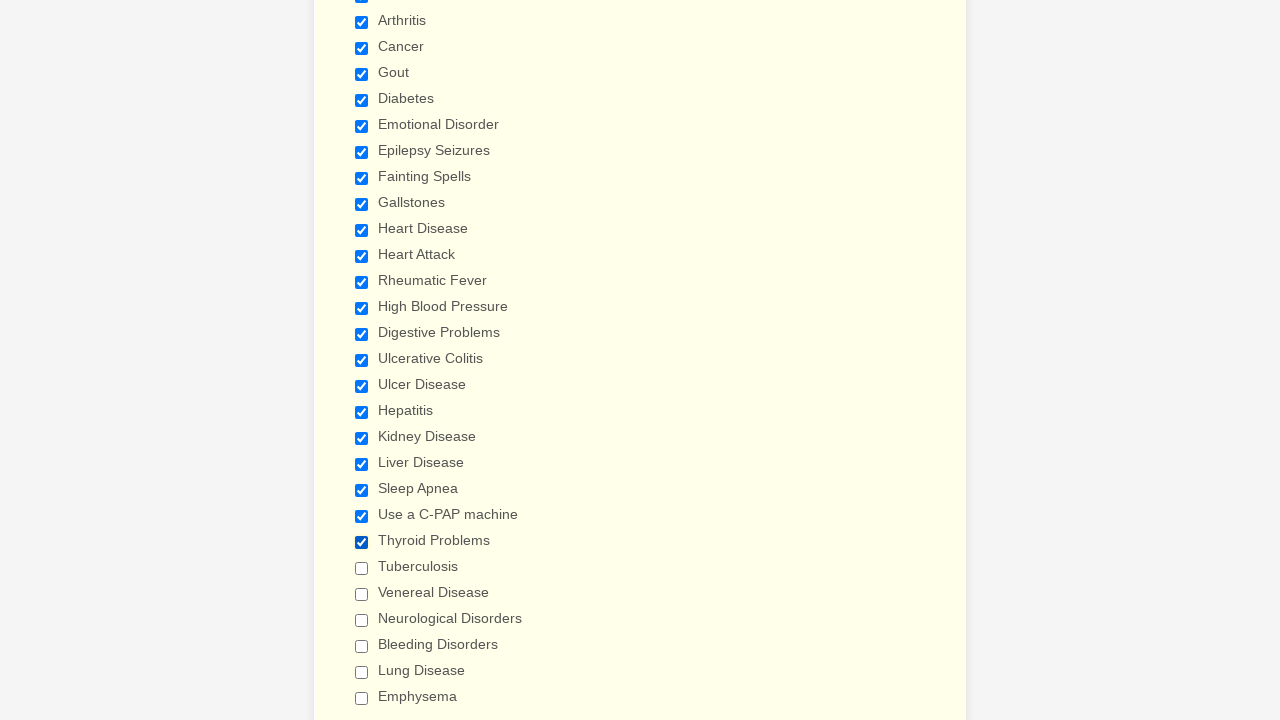

Clicked checkbox 24 to select it at (362, 568) on div.form-single-column input[type='checkbox'] >> nth=23
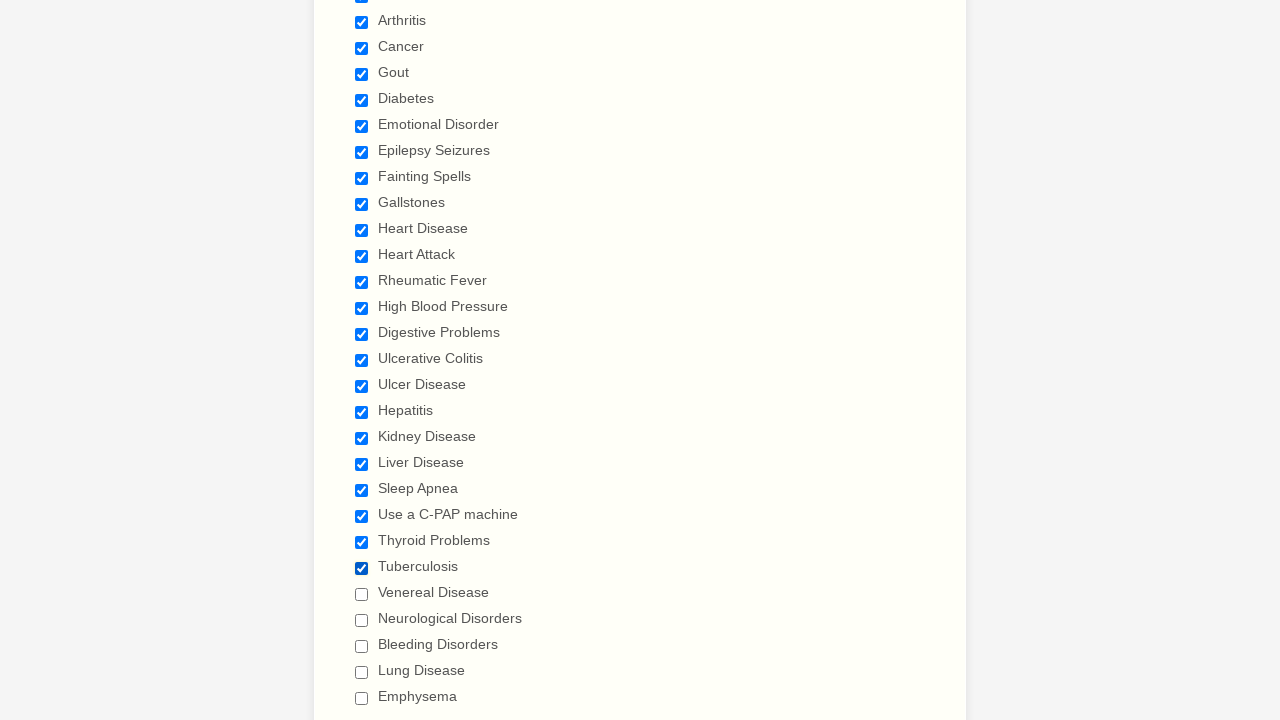

Clicked checkbox 25 to select it at (362, 594) on div.form-single-column input[type='checkbox'] >> nth=24
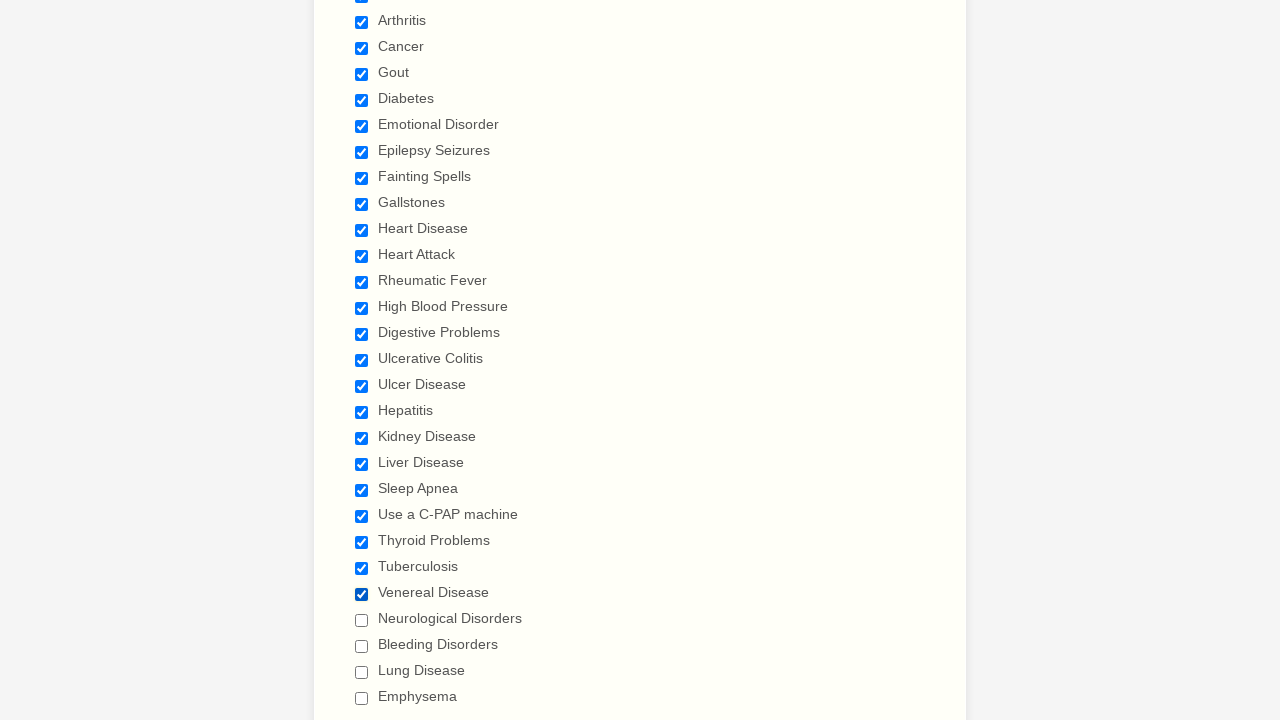

Clicked checkbox 26 to select it at (362, 620) on div.form-single-column input[type='checkbox'] >> nth=25
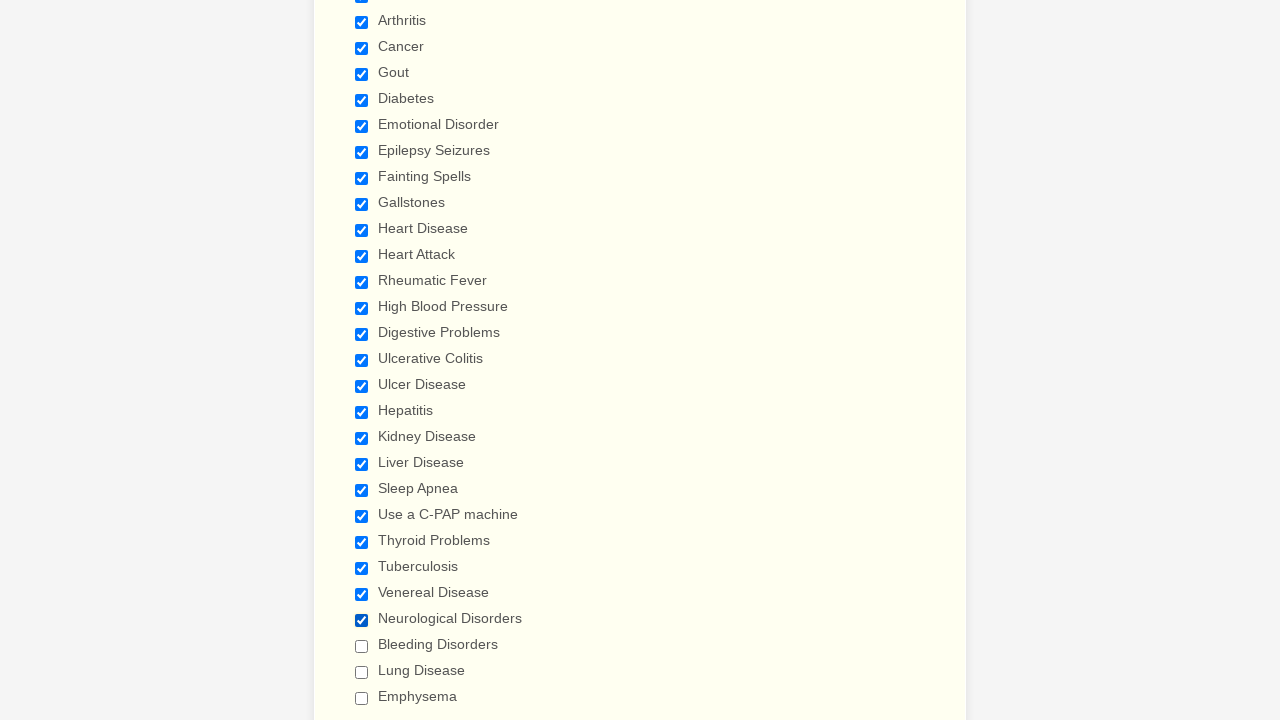

Clicked checkbox 27 to select it at (362, 646) on div.form-single-column input[type='checkbox'] >> nth=26
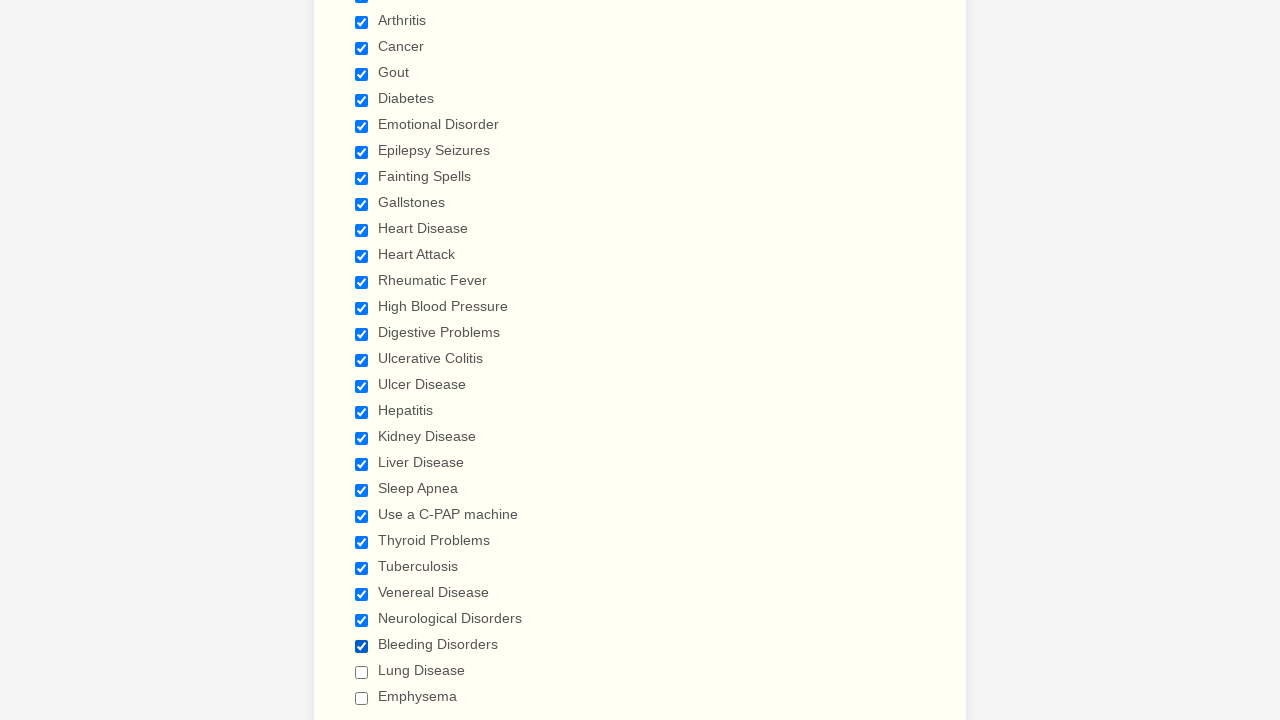

Clicked checkbox 28 to select it at (362, 672) on div.form-single-column input[type='checkbox'] >> nth=27
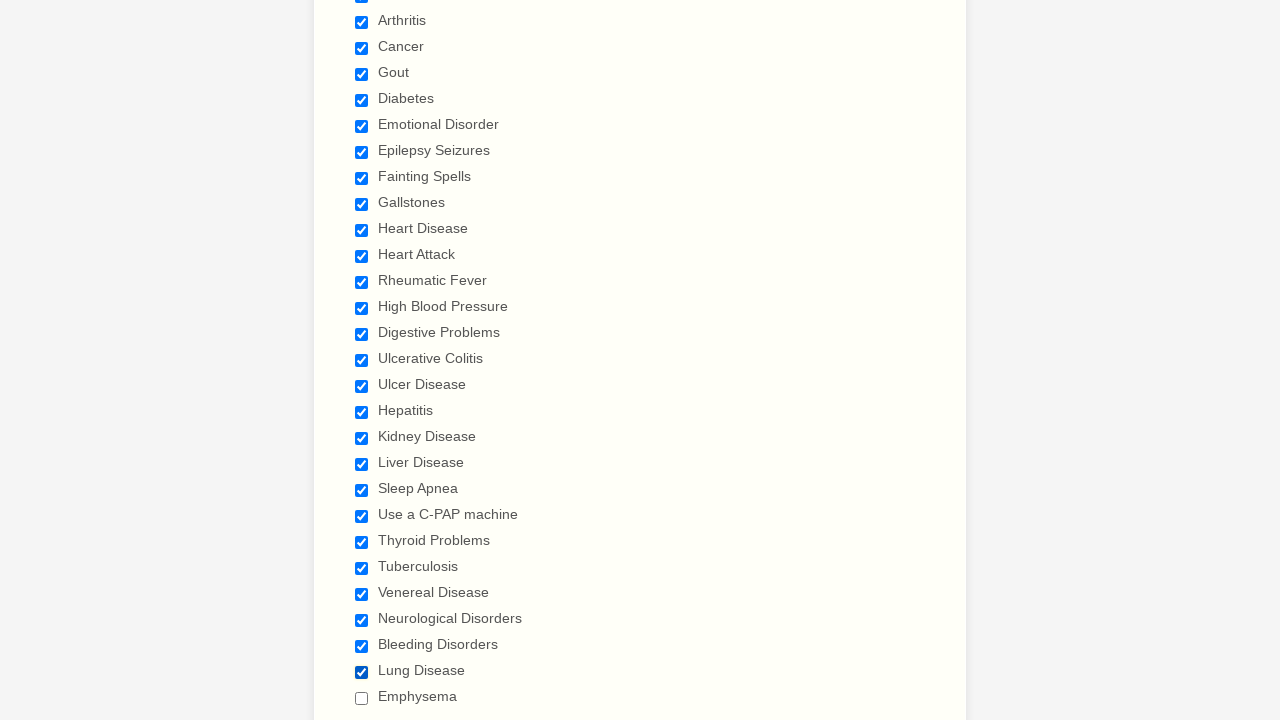

Clicked checkbox 29 to select it at (362, 698) on div.form-single-column input[type='checkbox'] >> nth=28
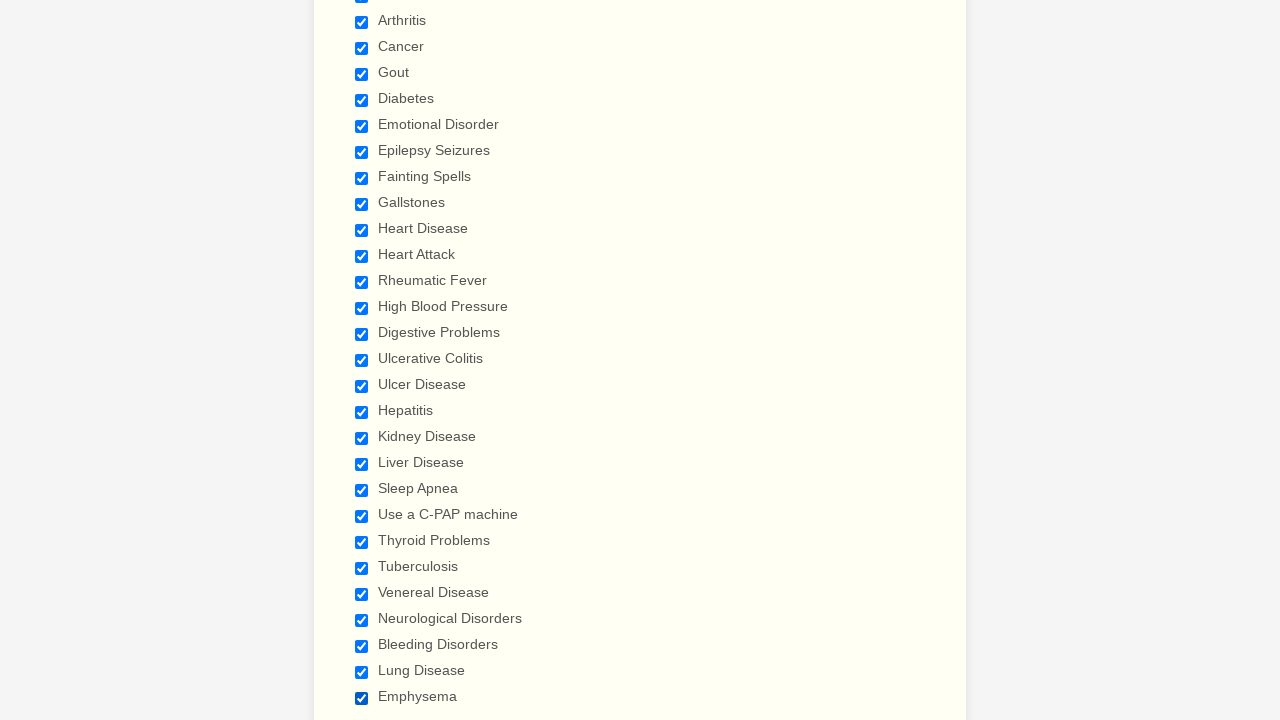

Cleared all cookies
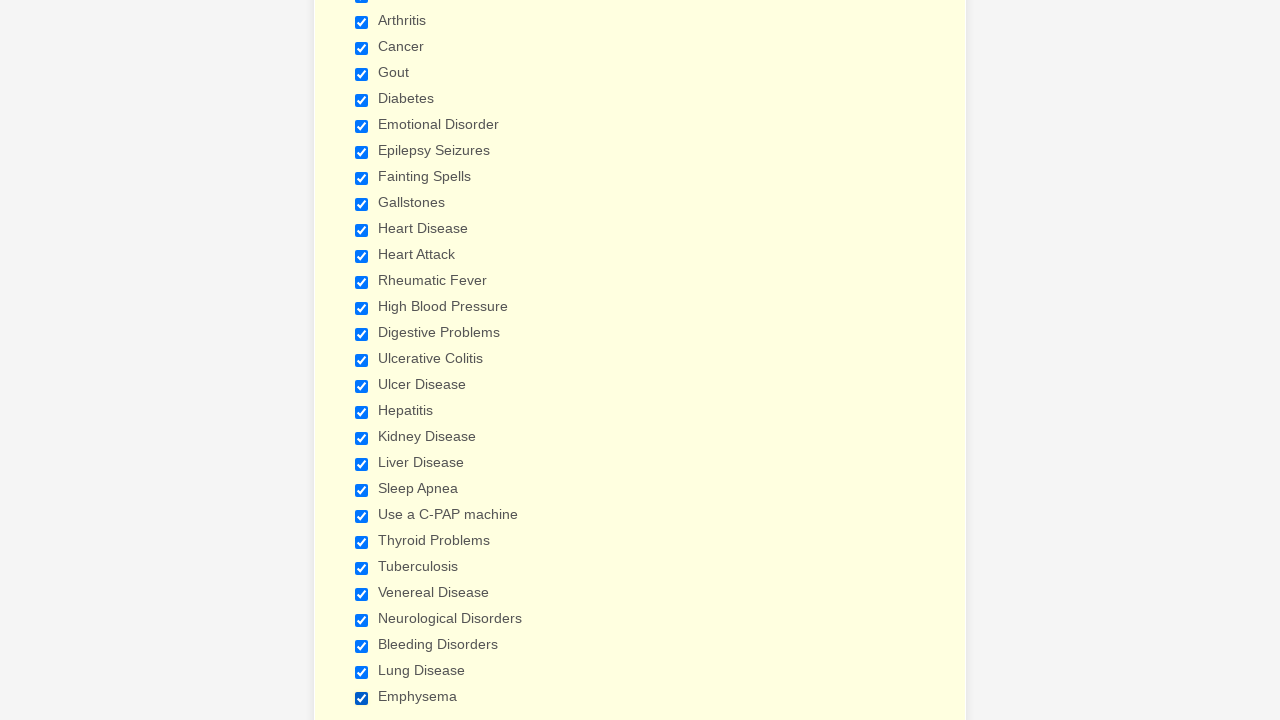

Reloaded the page
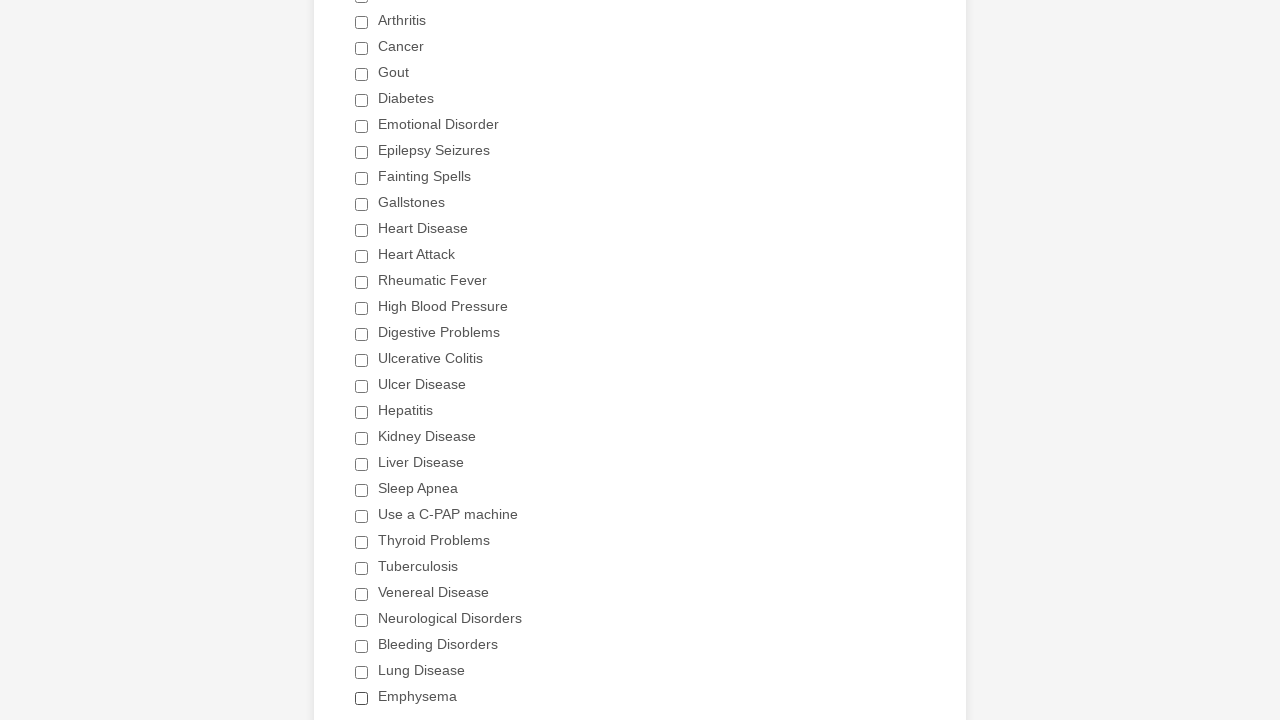

Waited 3 seconds for page to reload
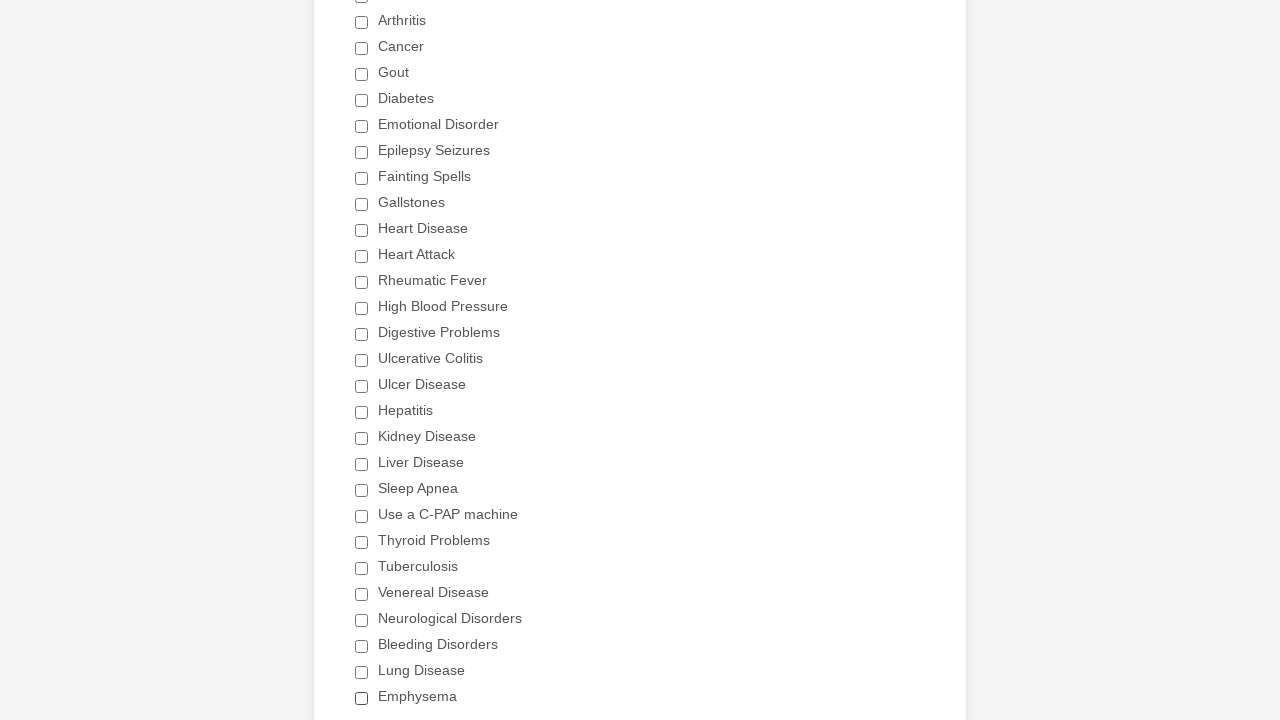

Located all checkboxes after page reload
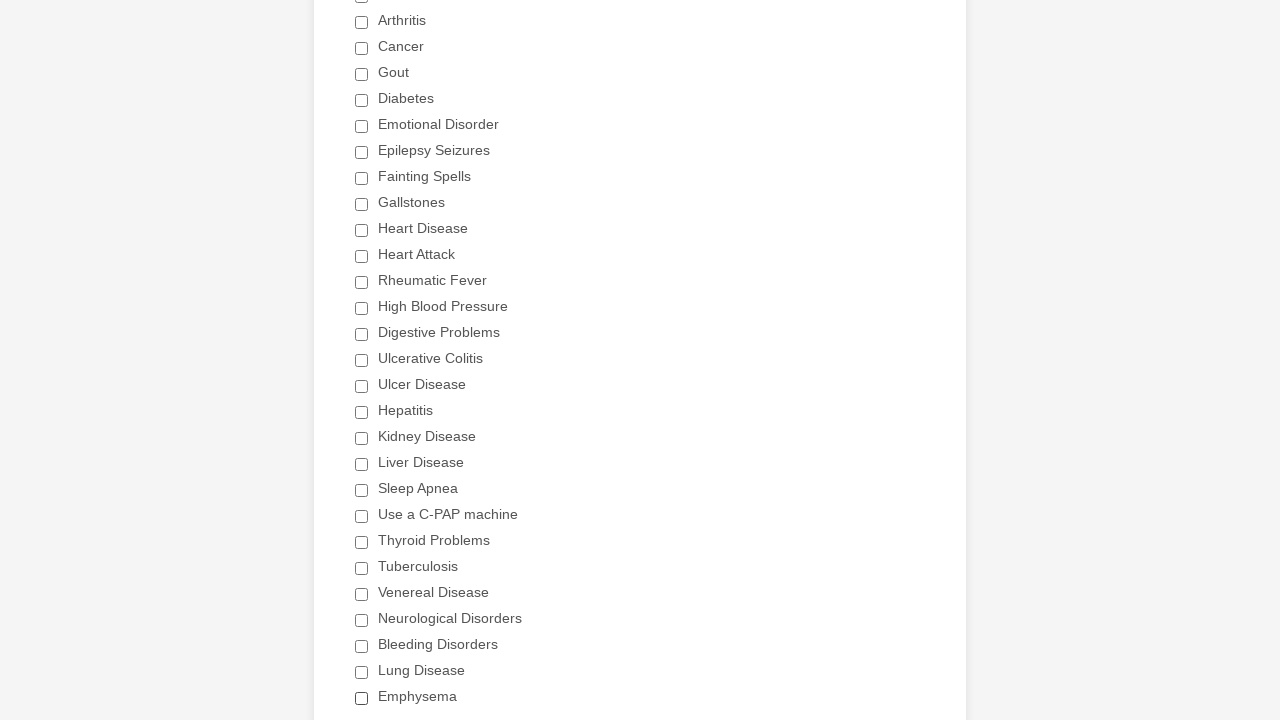

Found 29 checkboxes after reload
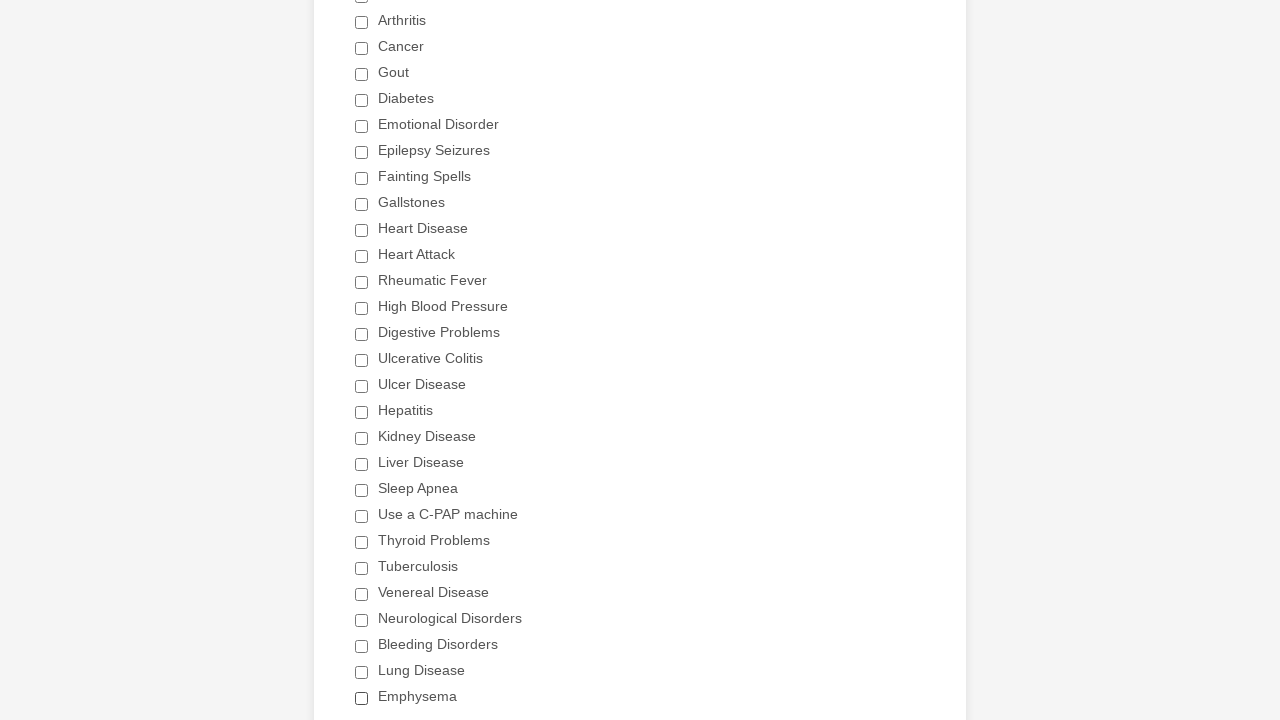

Clicked 'Heart Attack' checkbox to select it at (362, 256) on div.form-single-column input[type='checkbox'] >> nth=11
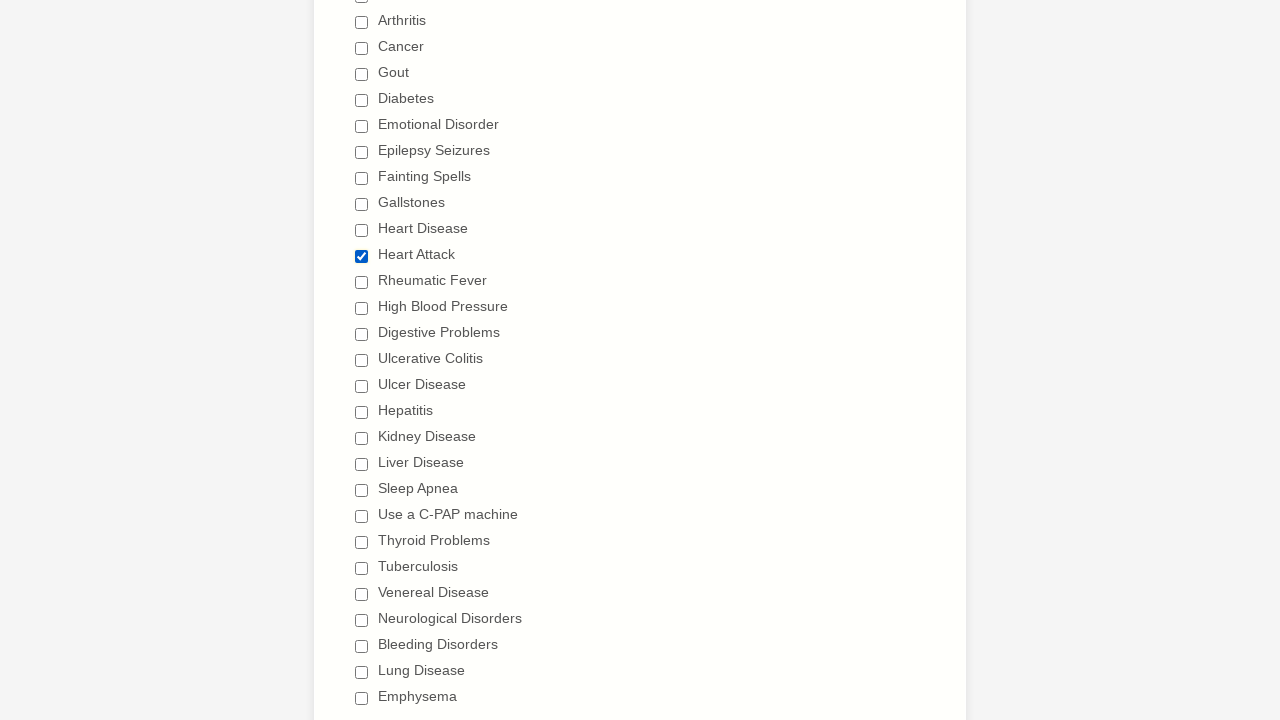

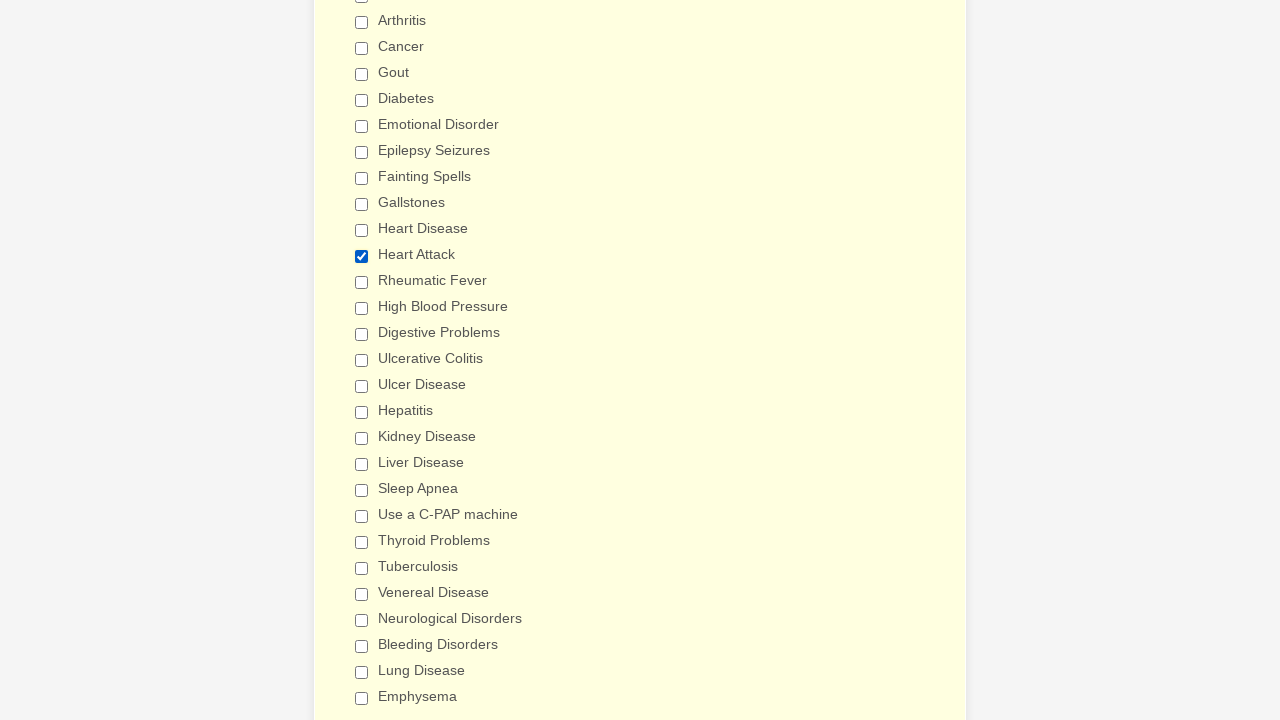